Navigates through multiple pages of quotes on quotes.toscrape.com, verifying that quotes and authors are displayed, and clicking the "next" button to paginate through the content.

Starting URL: http://quotes.toscrape.com

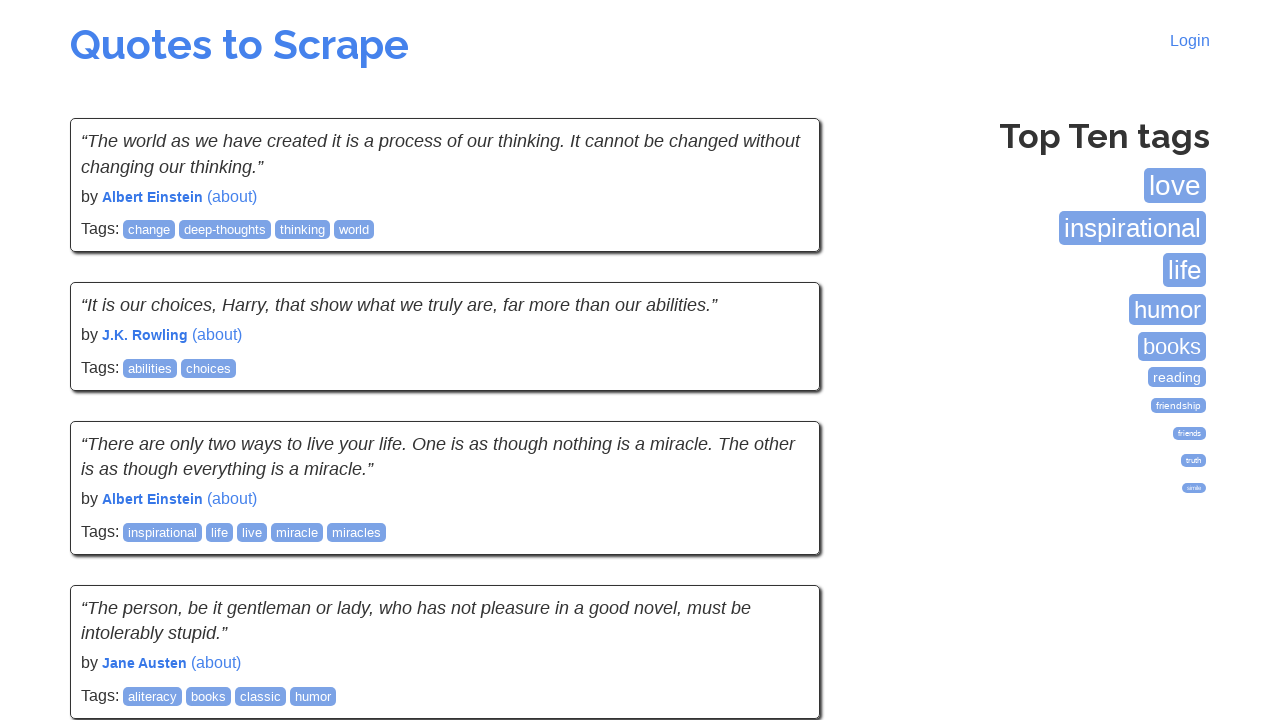

Waited for quotes to load on the page
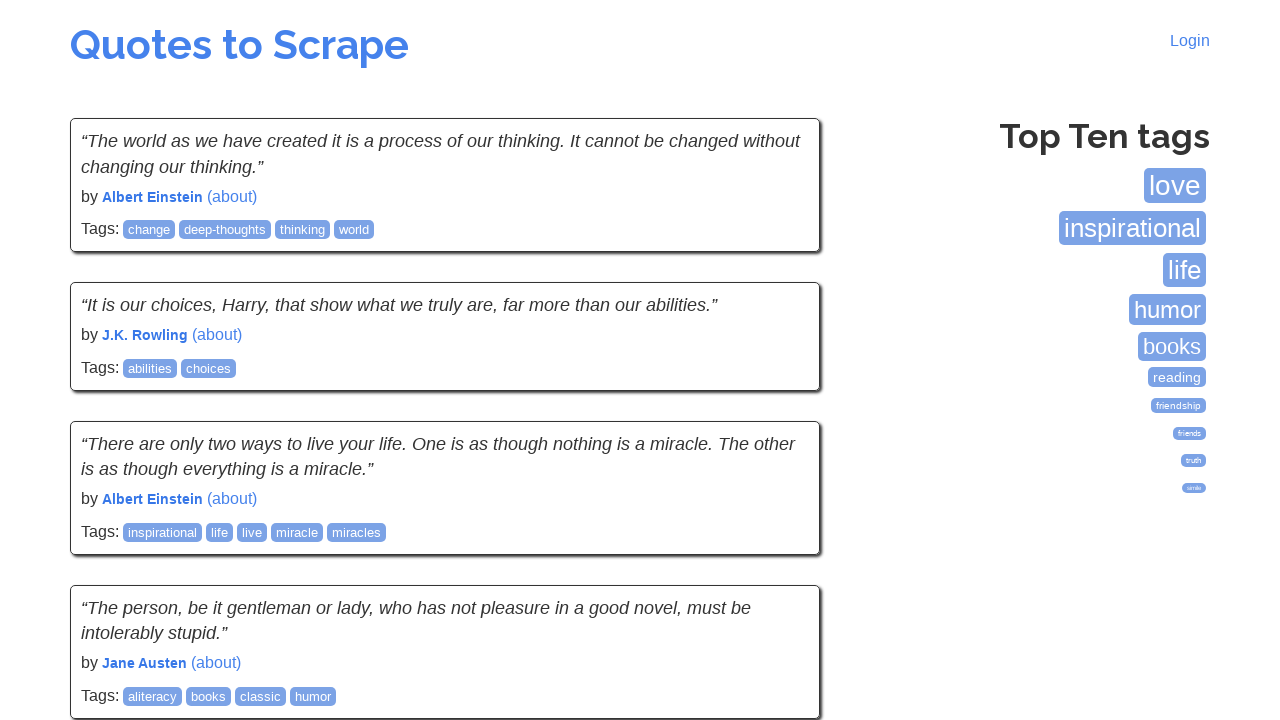

Verified first quote text is present on the page
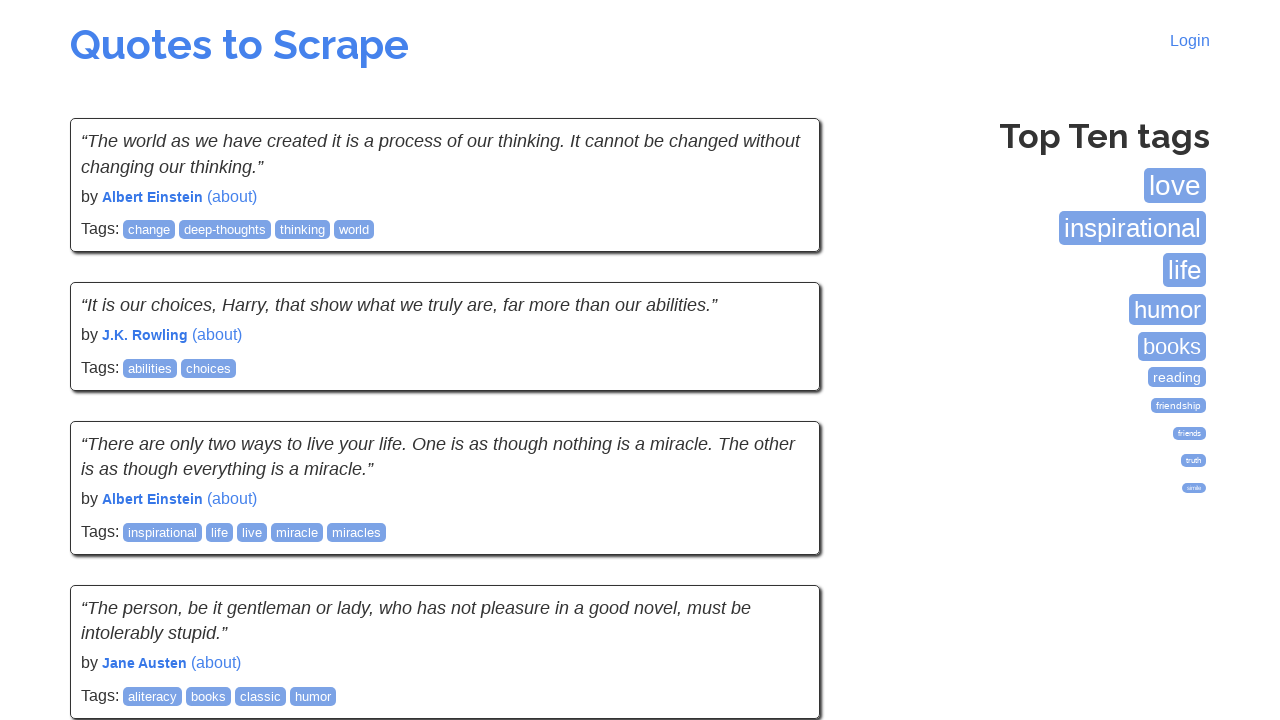

Verified first author name is present on the page
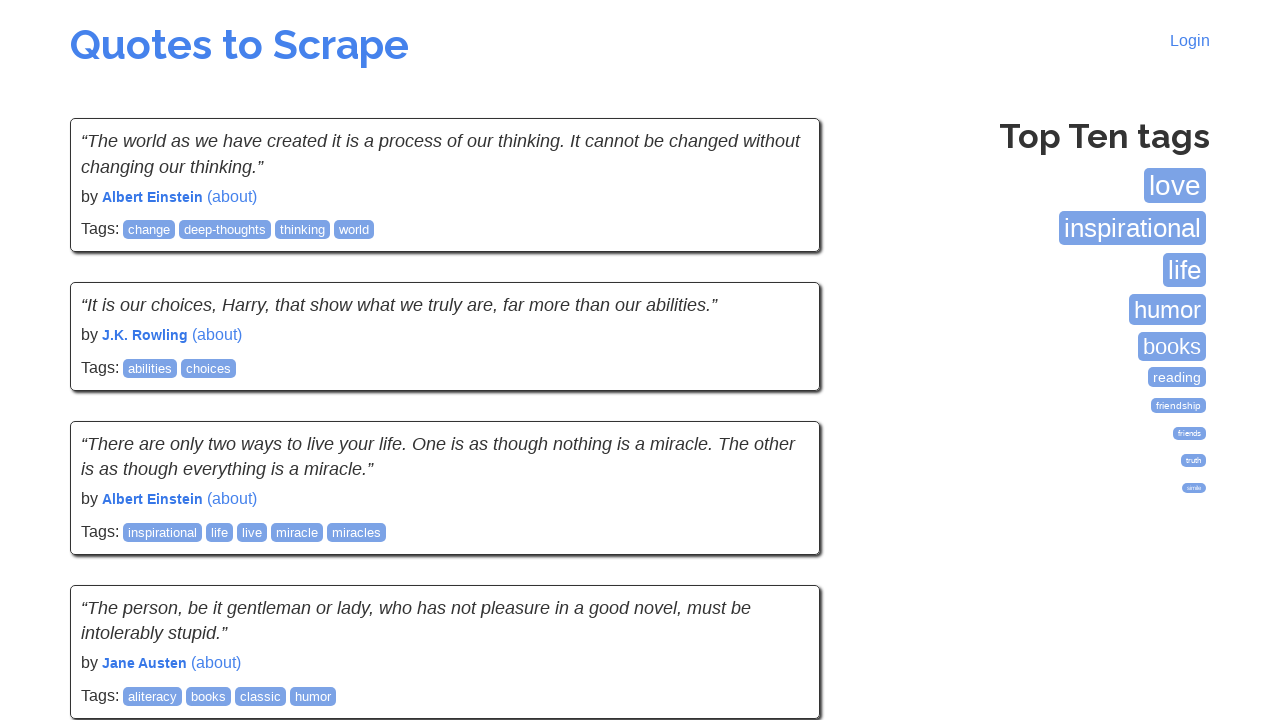

Clicked next button to navigate to the next page of quotes at (778, 542) on li.next a
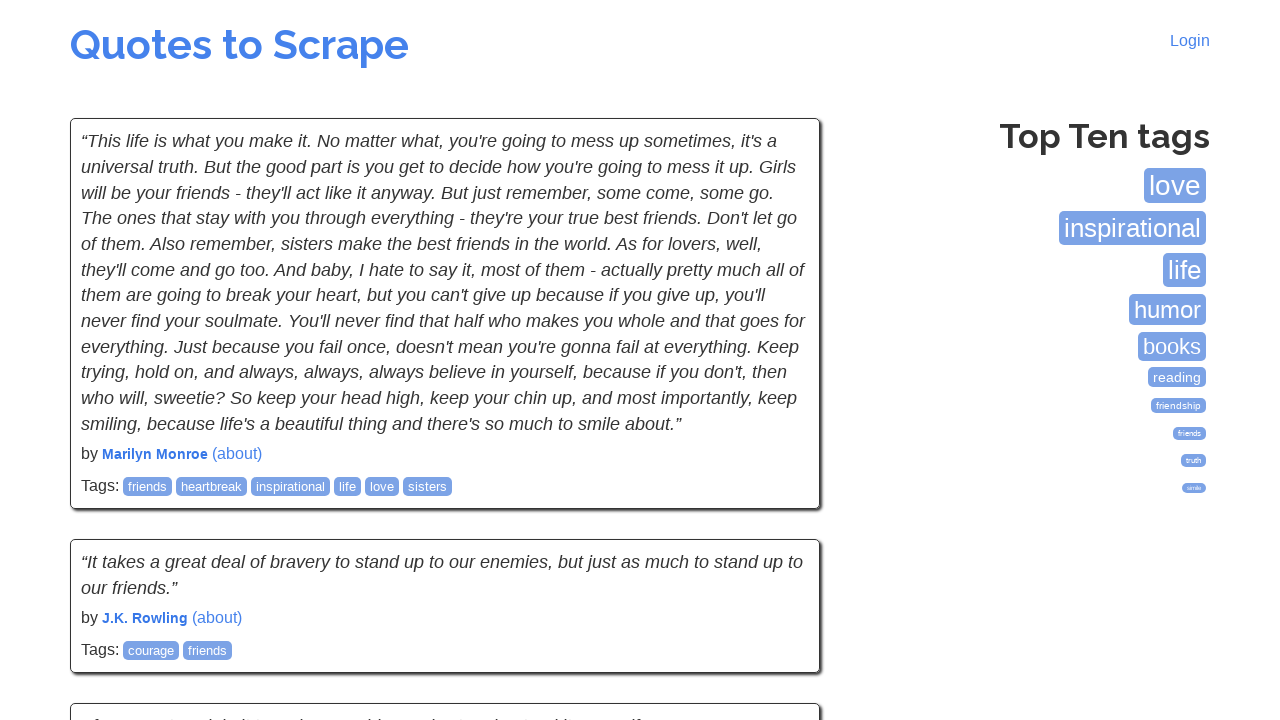

Waited for page to load after clicking next button
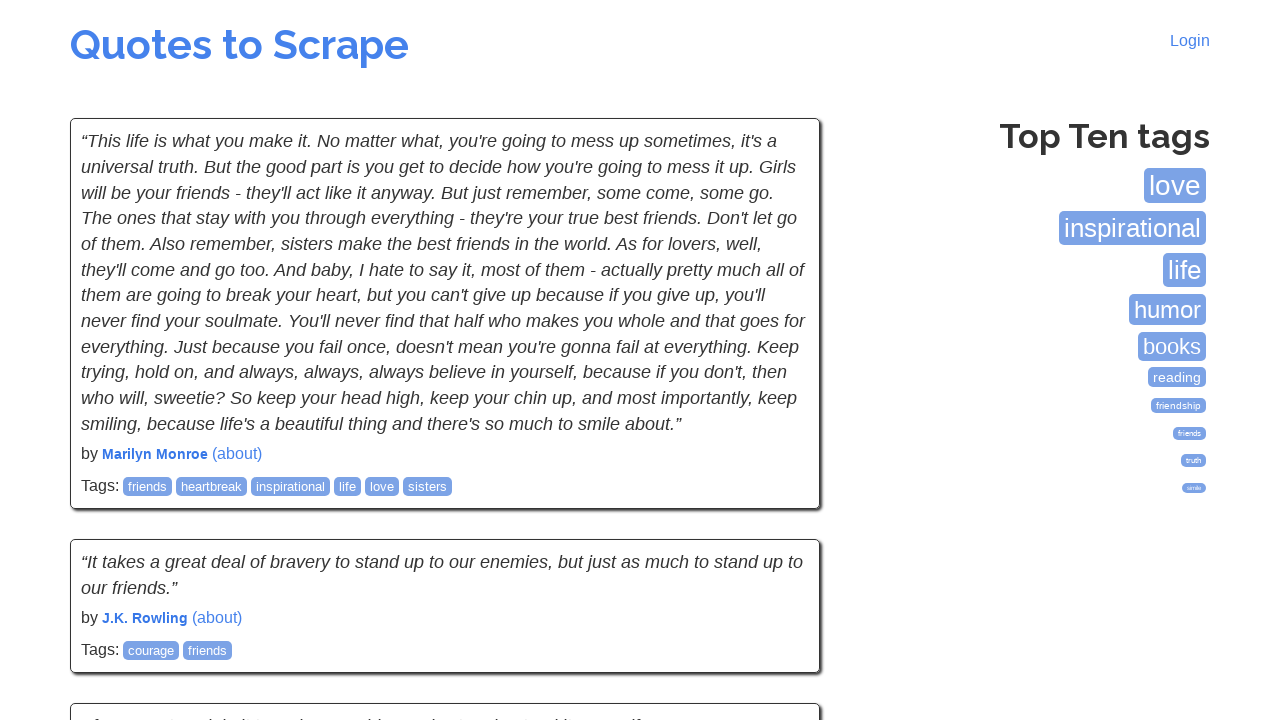

Waited for quotes to load on the page
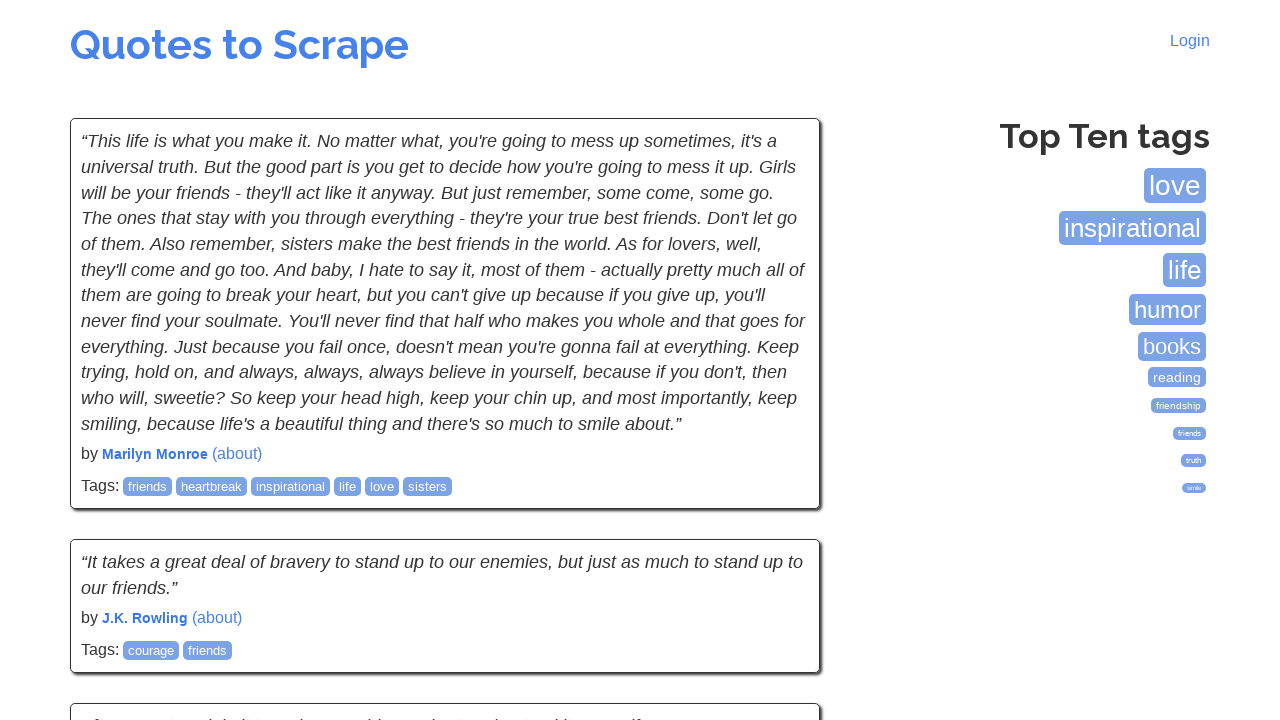

Verified first quote text is present on the page
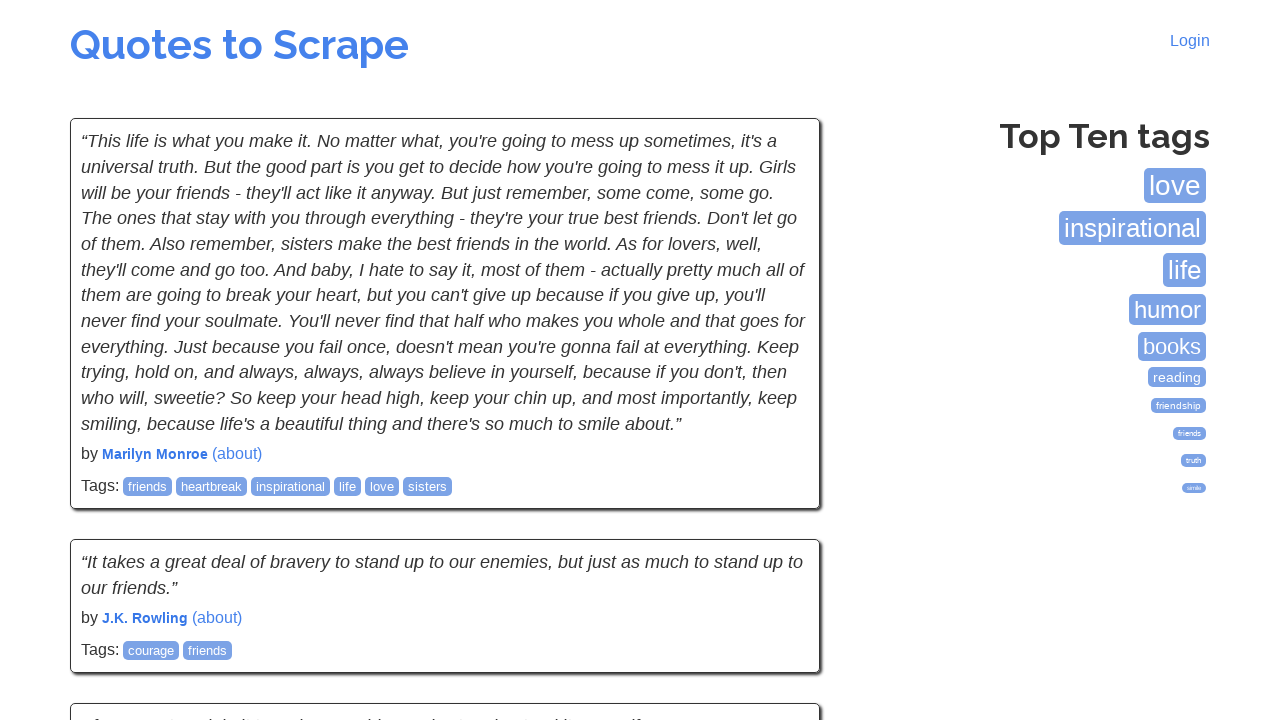

Verified first author name is present on the page
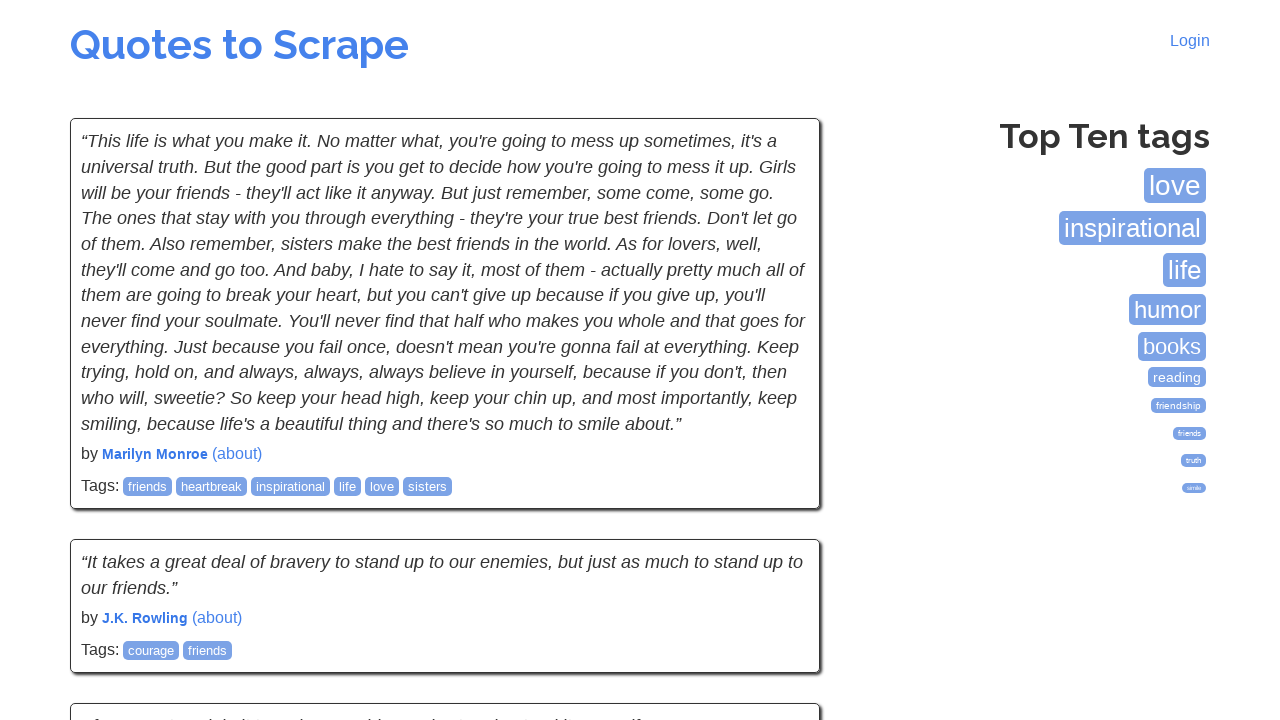

Clicked next button to navigate to the next page of quotes at (778, 542) on li.next a
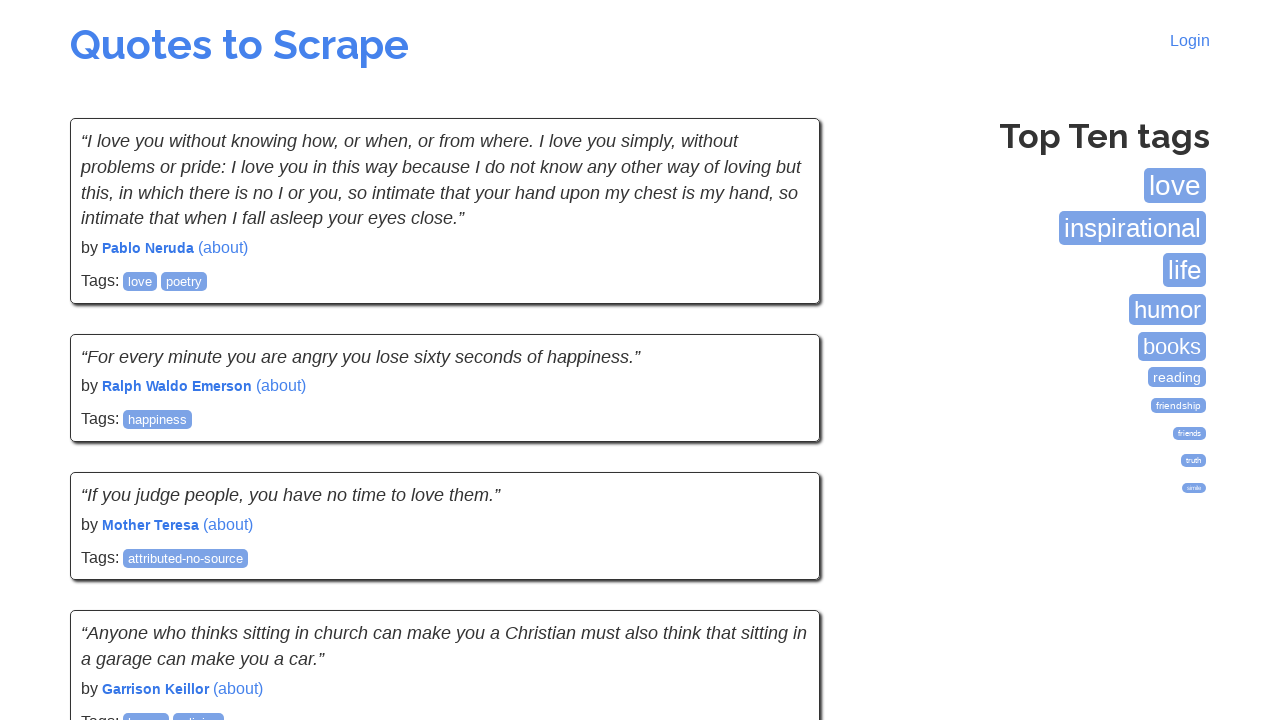

Waited for page to load after clicking next button
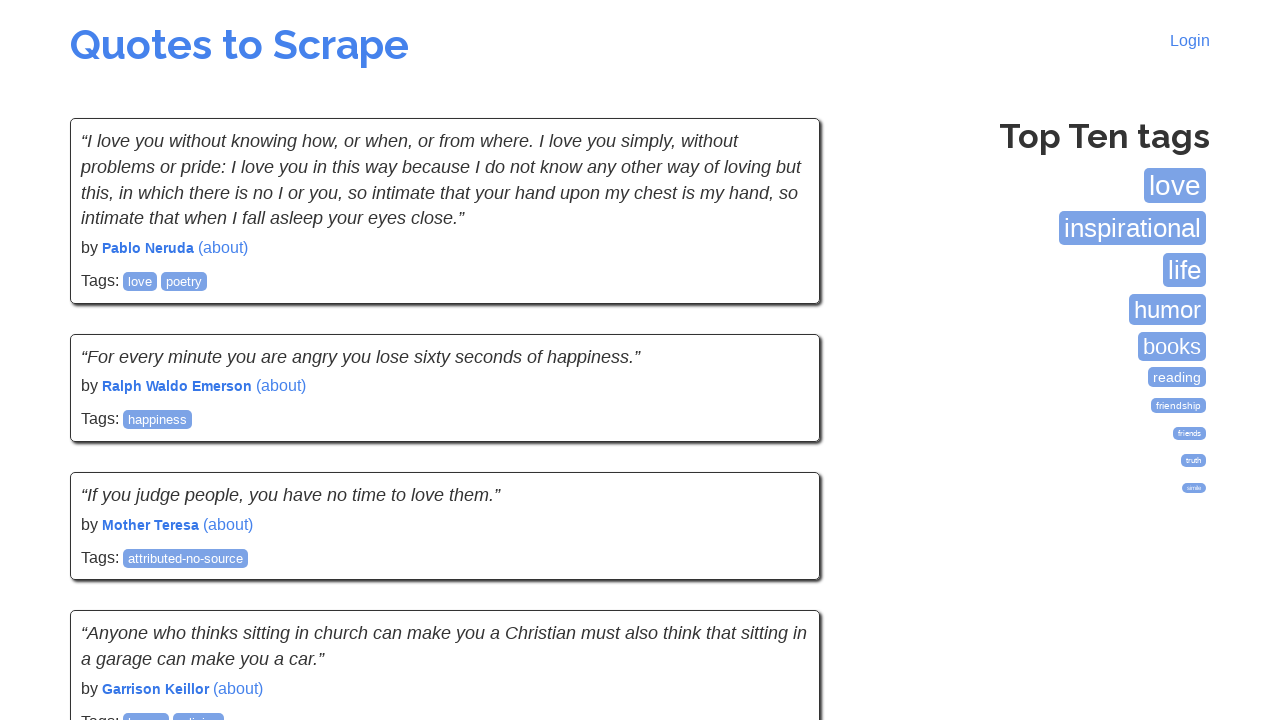

Waited for quotes to load on the page
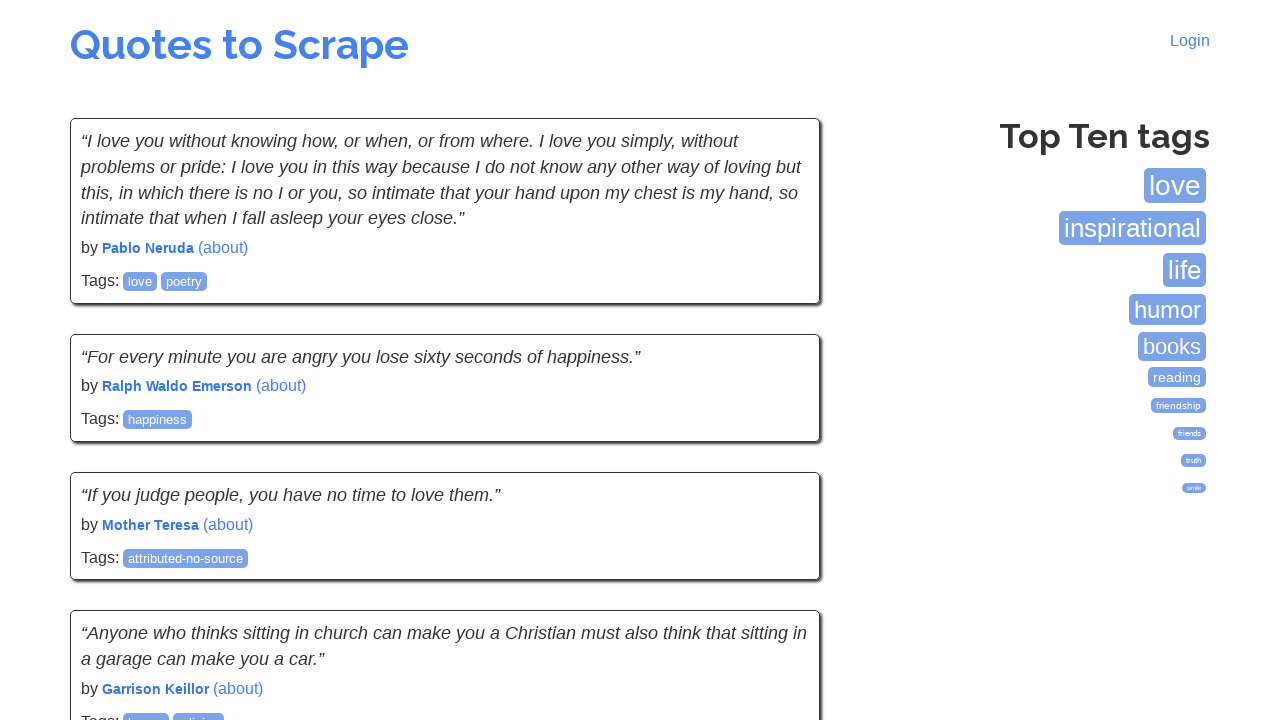

Verified first quote text is present on the page
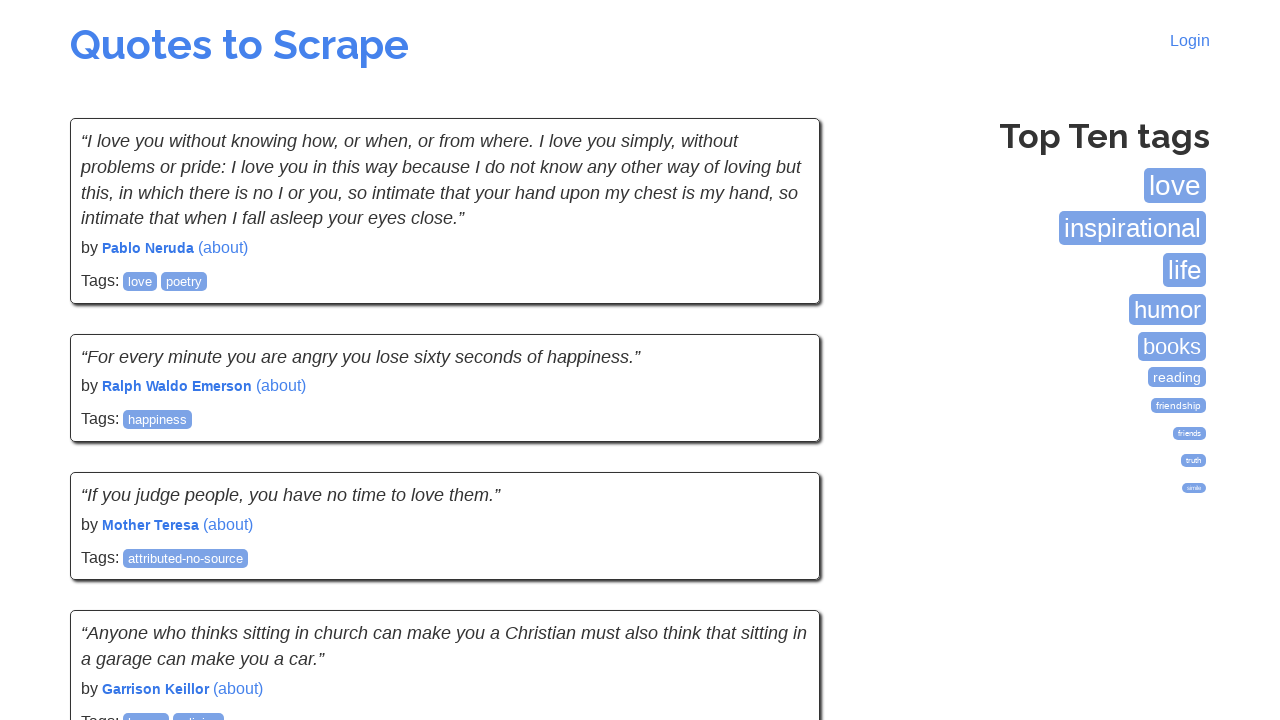

Verified first author name is present on the page
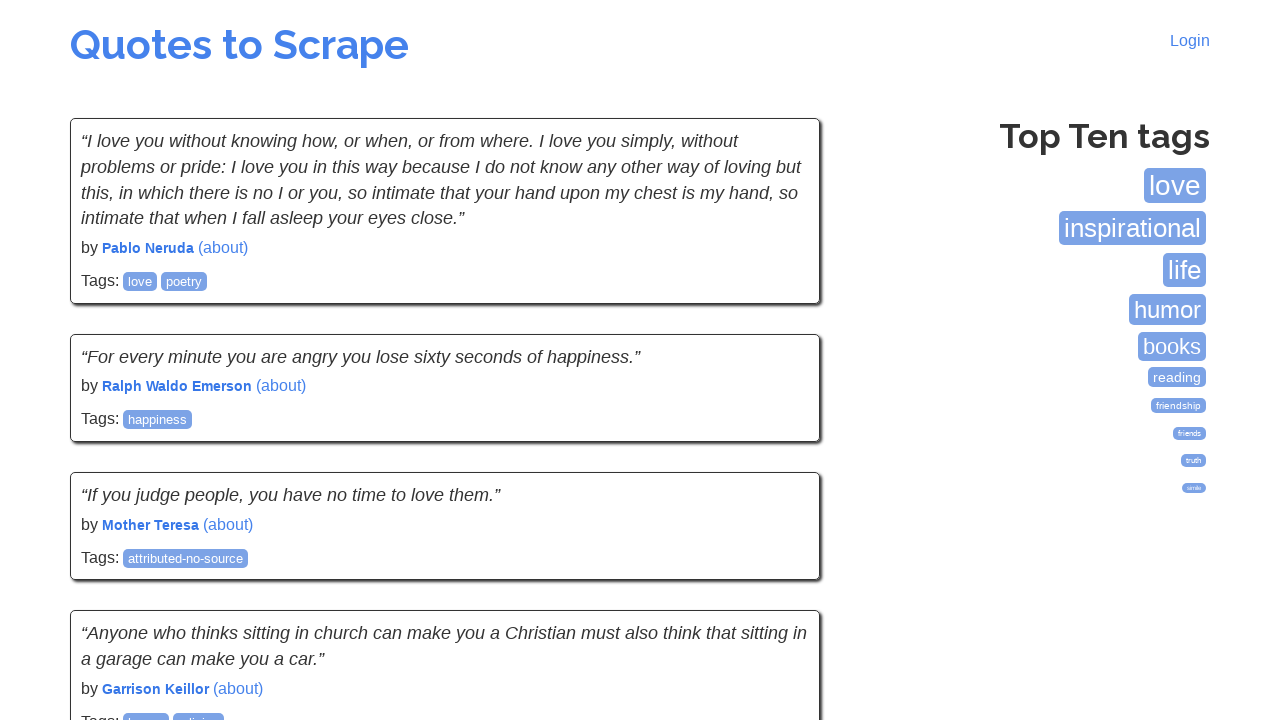

Clicked next button to navigate to the next page of quotes at (778, 542) on li.next a
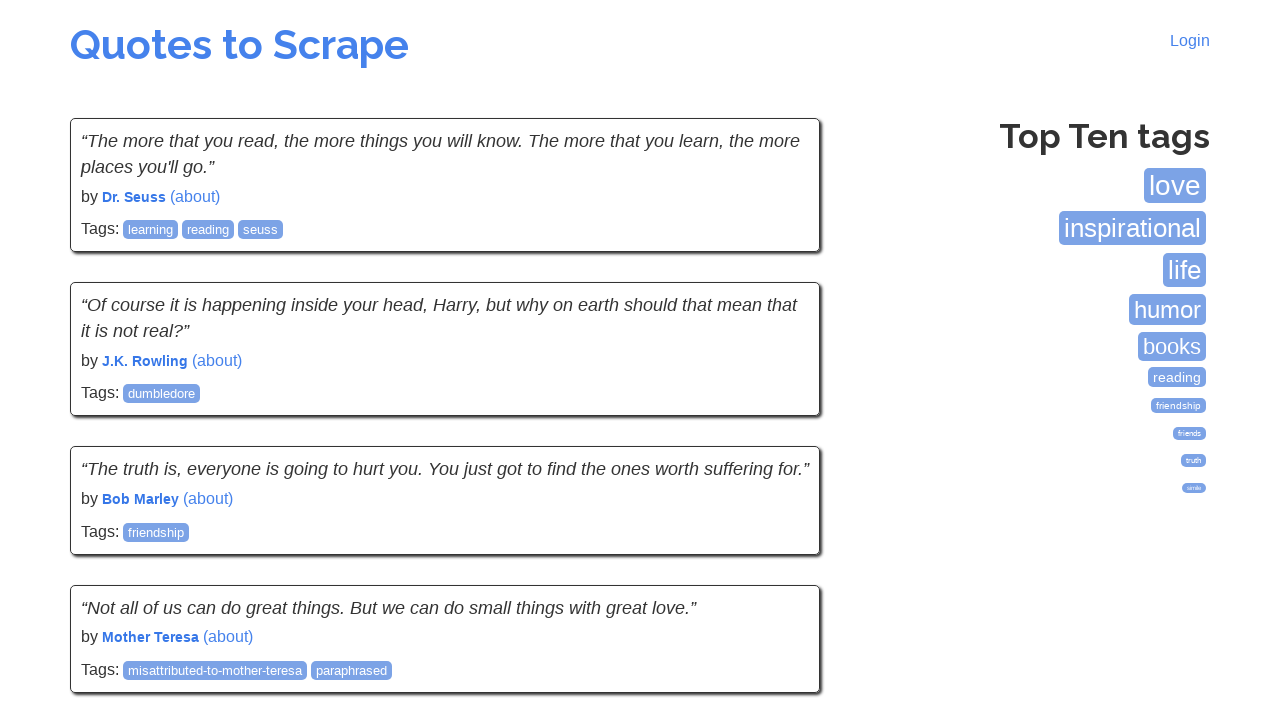

Waited for page to load after clicking next button
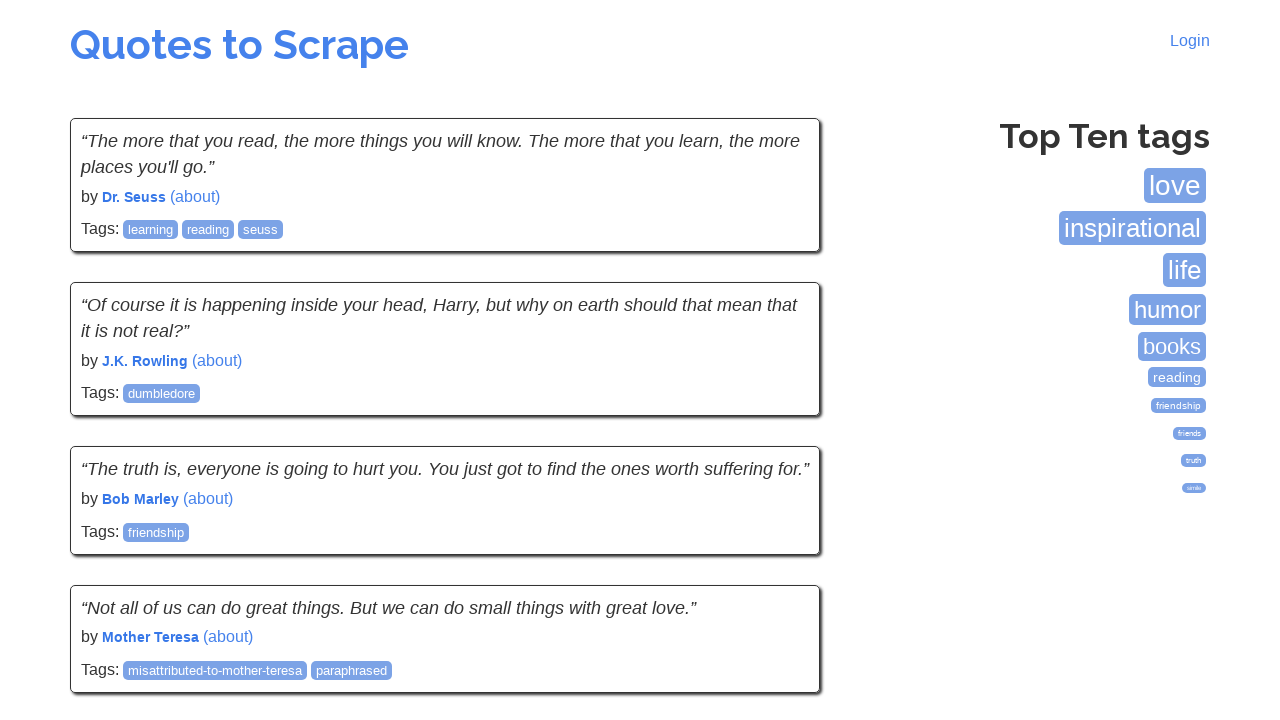

Waited for quotes to load on the page
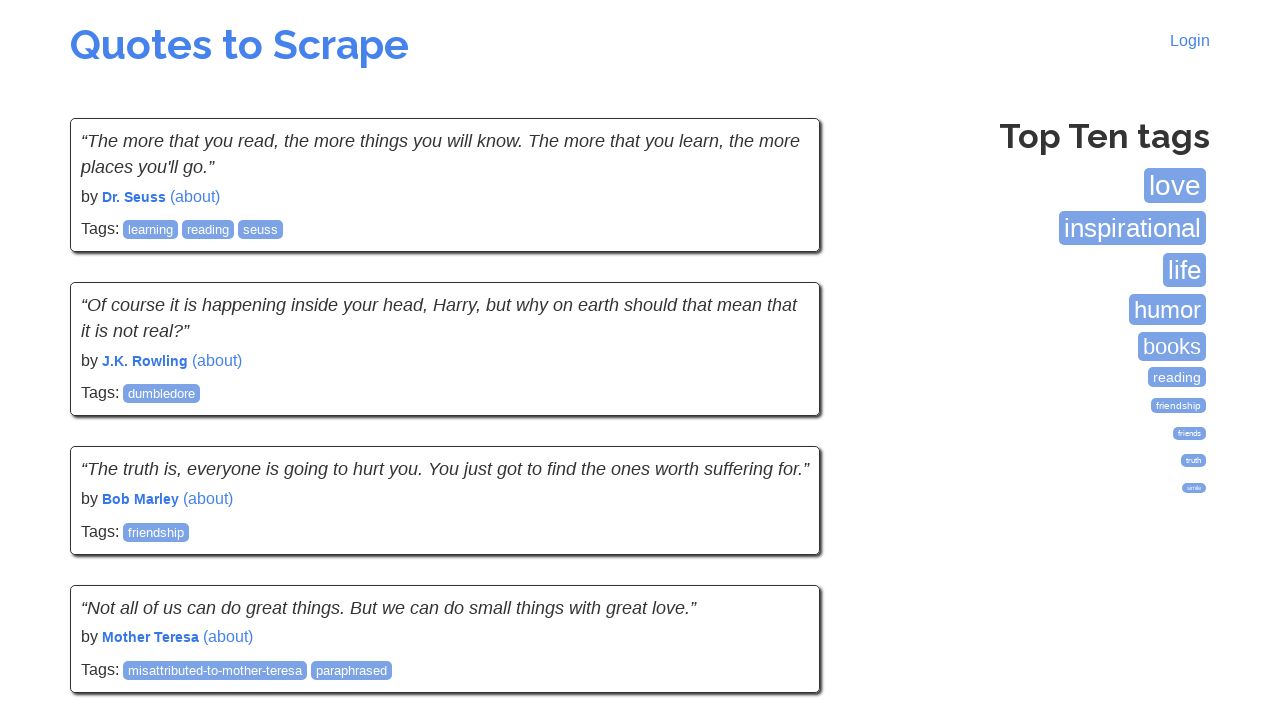

Verified first quote text is present on the page
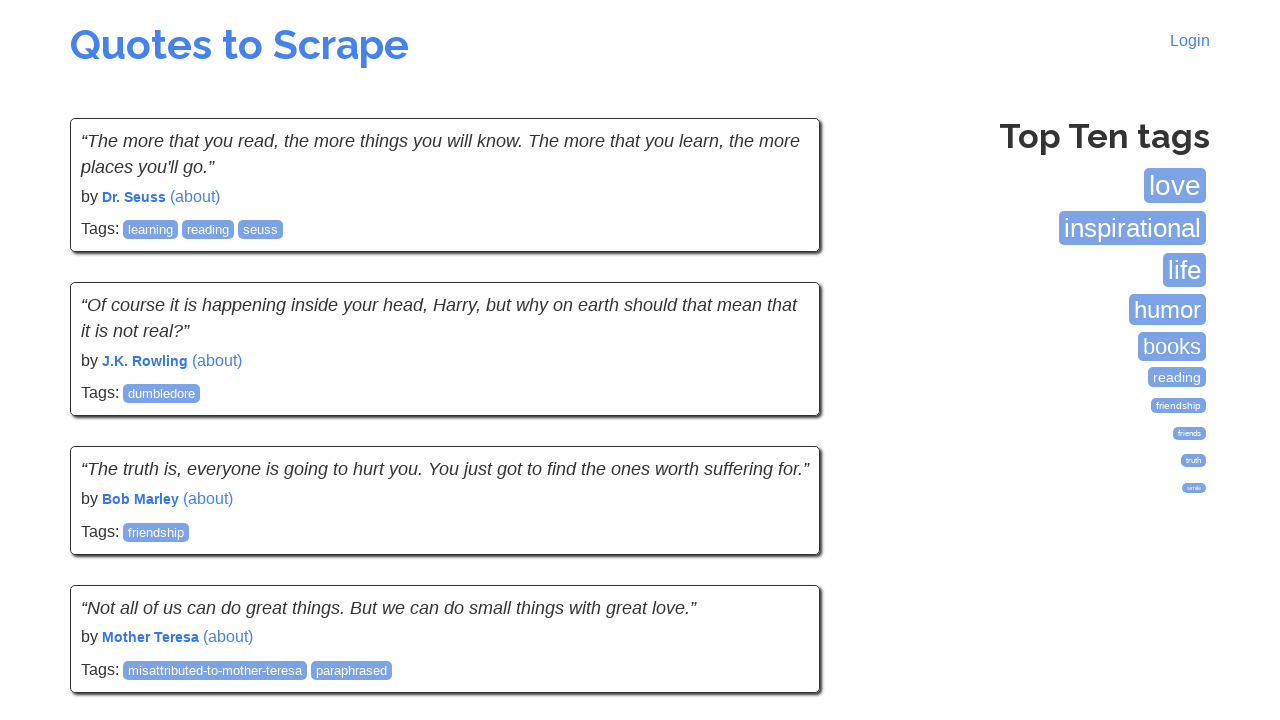

Verified first author name is present on the page
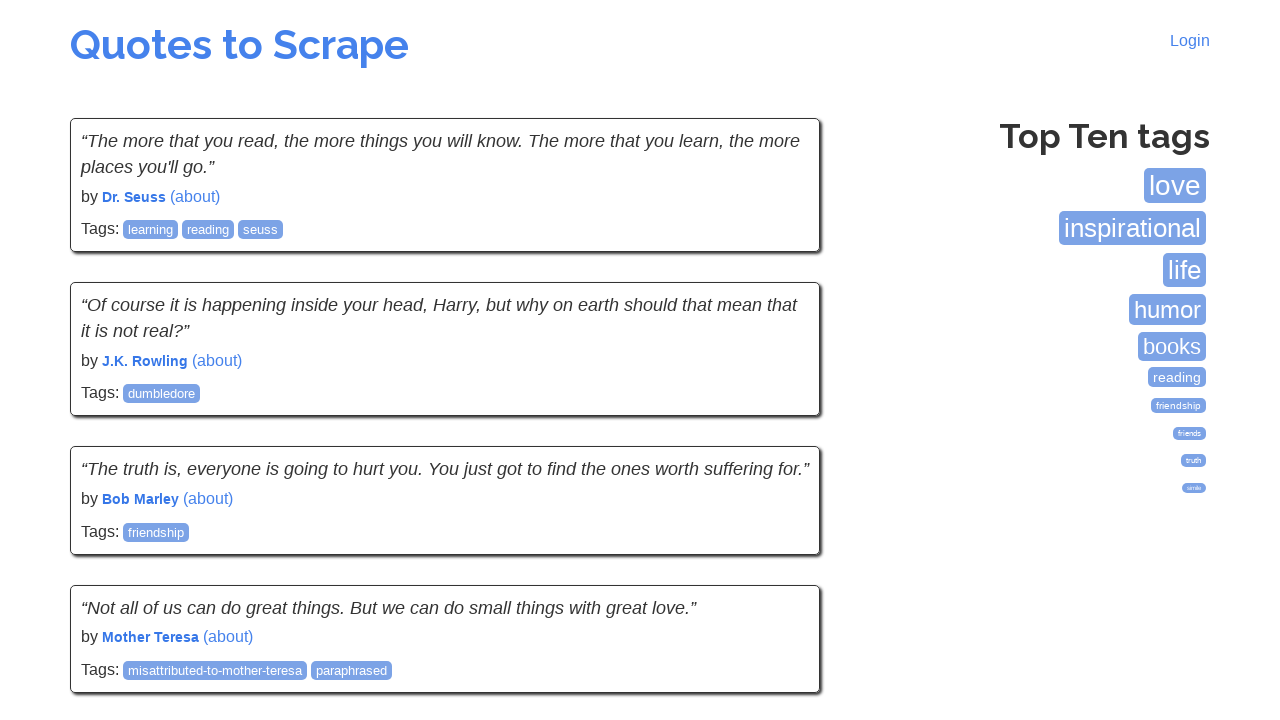

Clicked next button to navigate to the next page of quotes at (778, 542) on li.next a
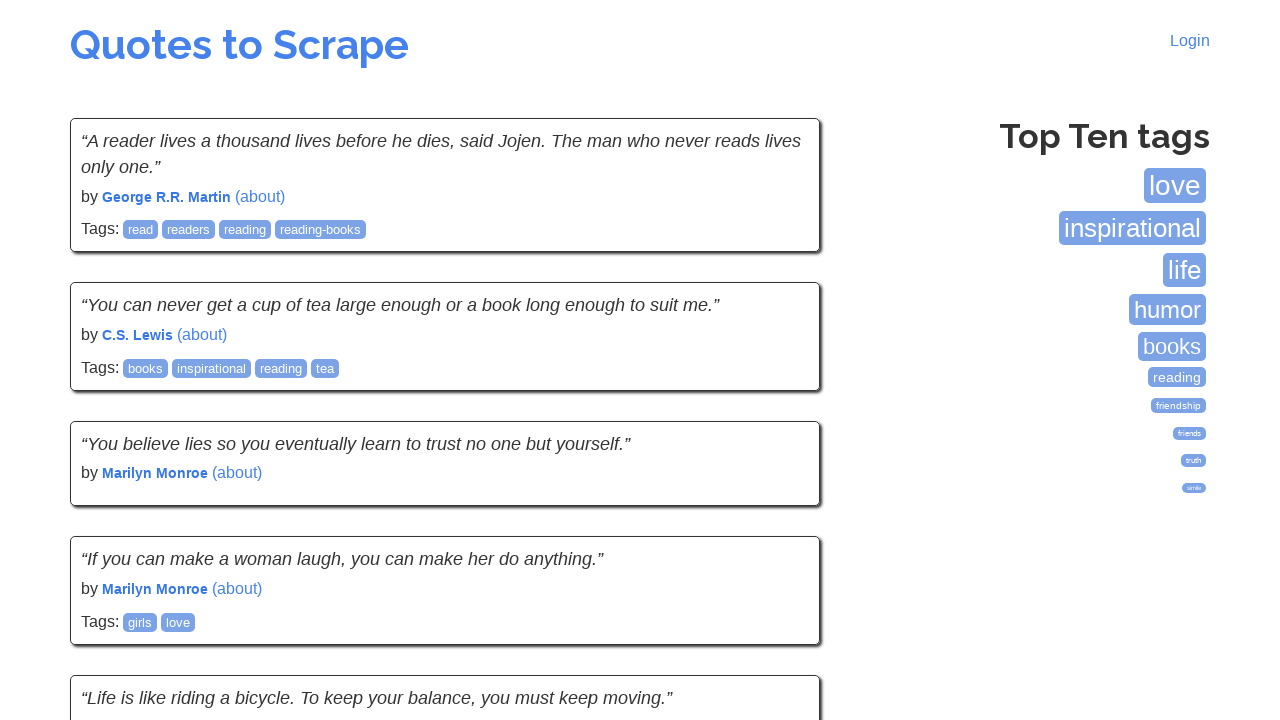

Waited for page to load after clicking next button
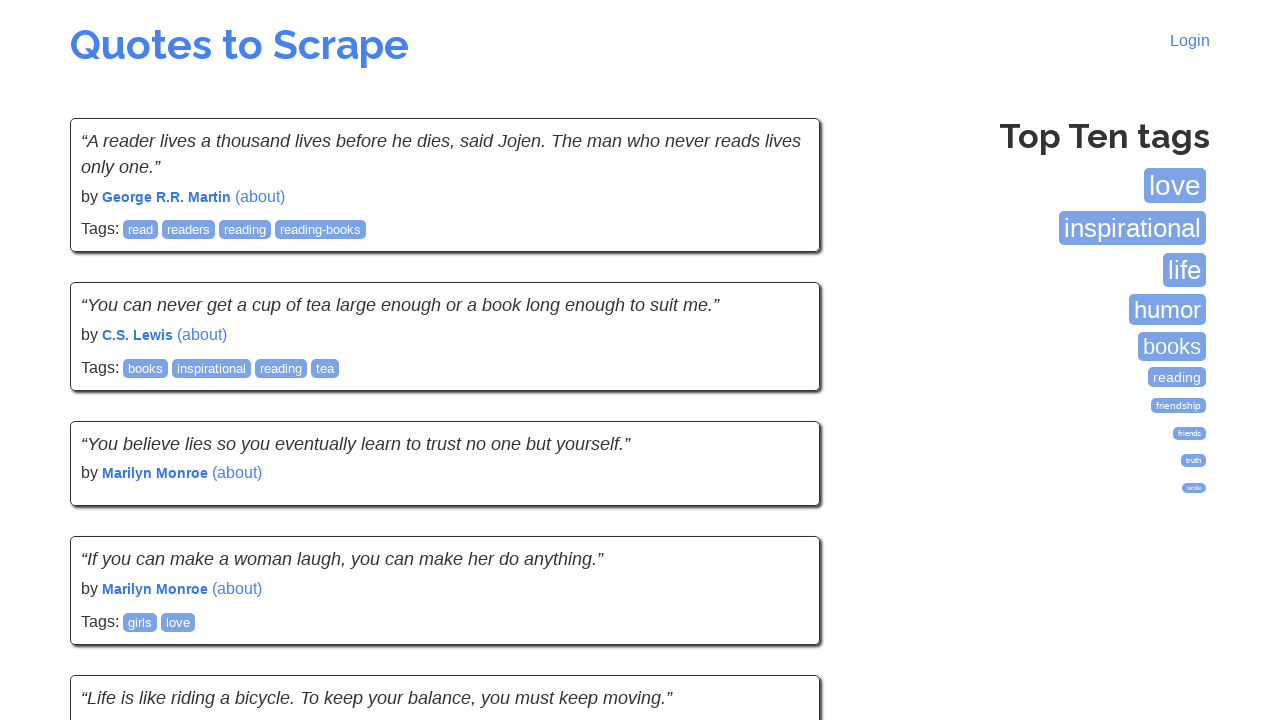

Waited for quotes to load on the page
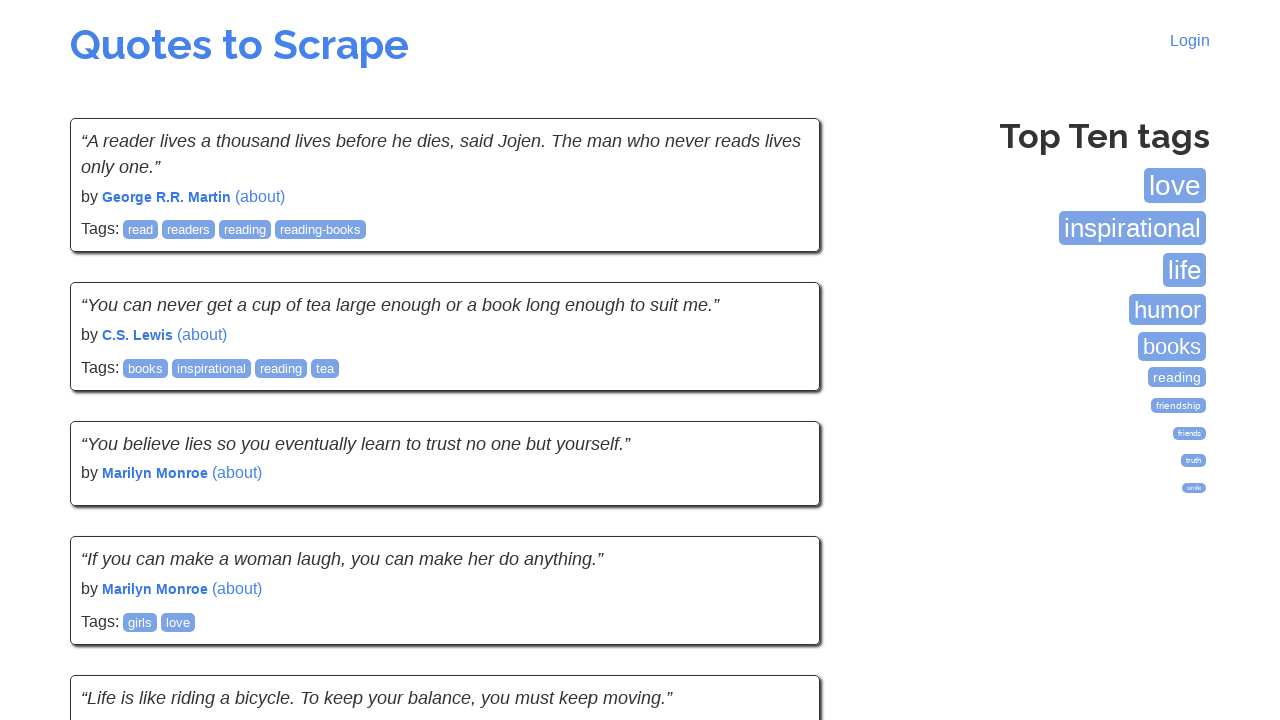

Verified first quote text is present on the page
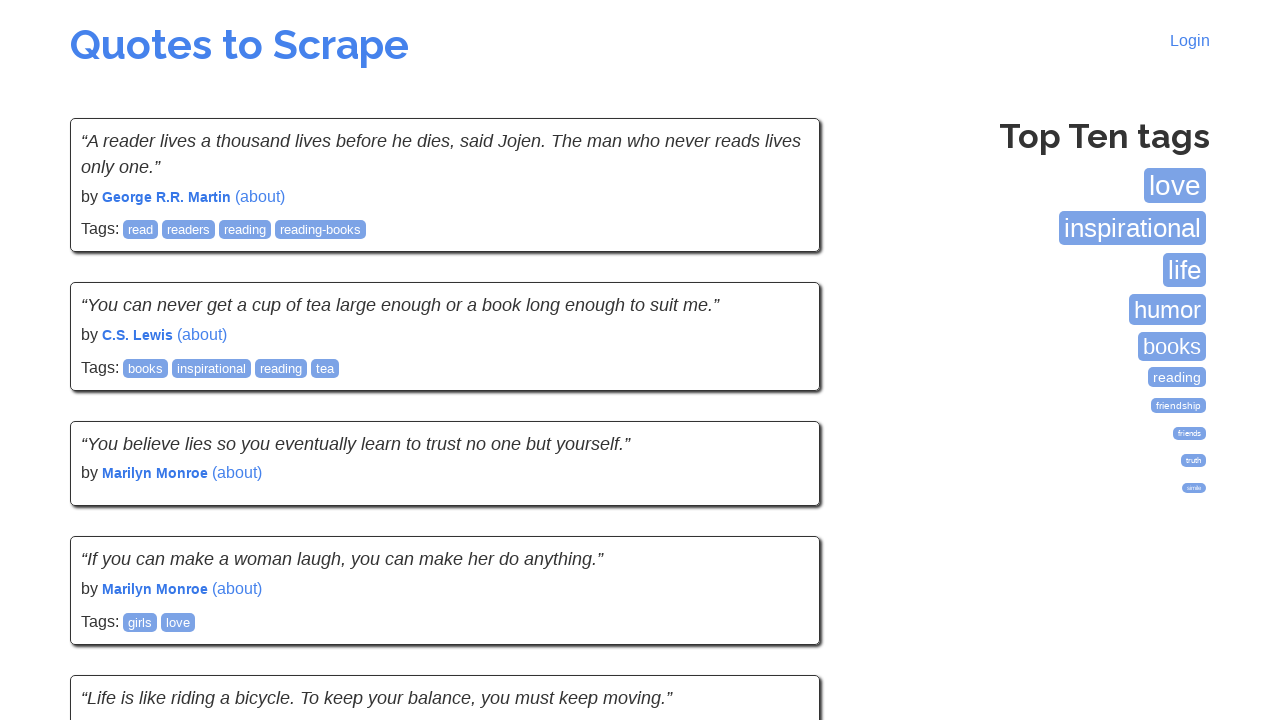

Verified first author name is present on the page
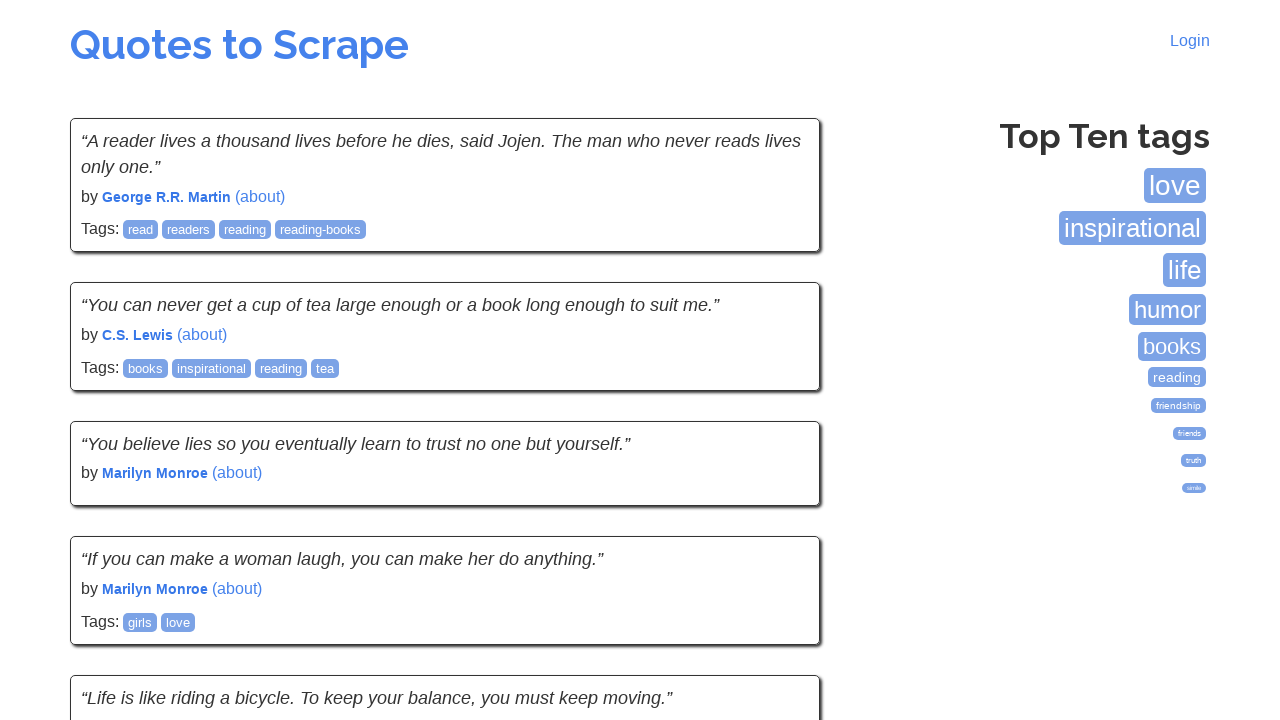

Clicked next button to navigate to the next page of quotes at (778, 541) on li.next a
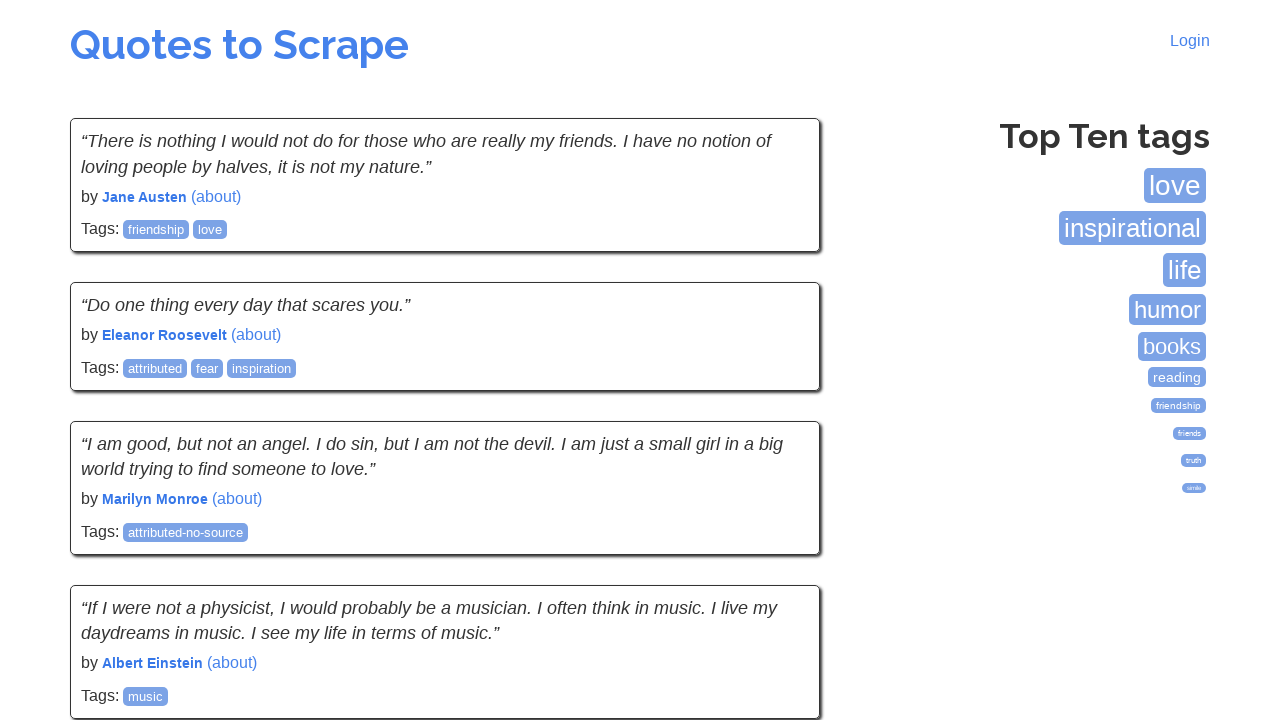

Waited for page to load after clicking next button
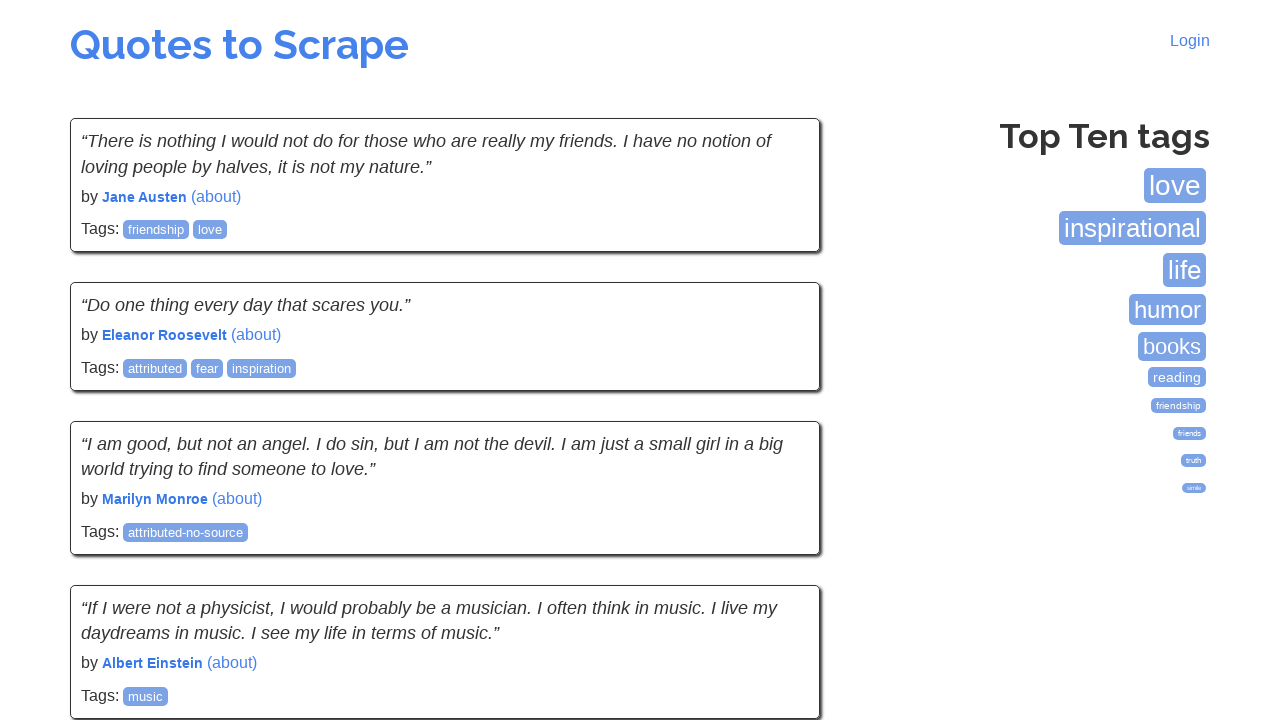

Waited for quotes to load on the page
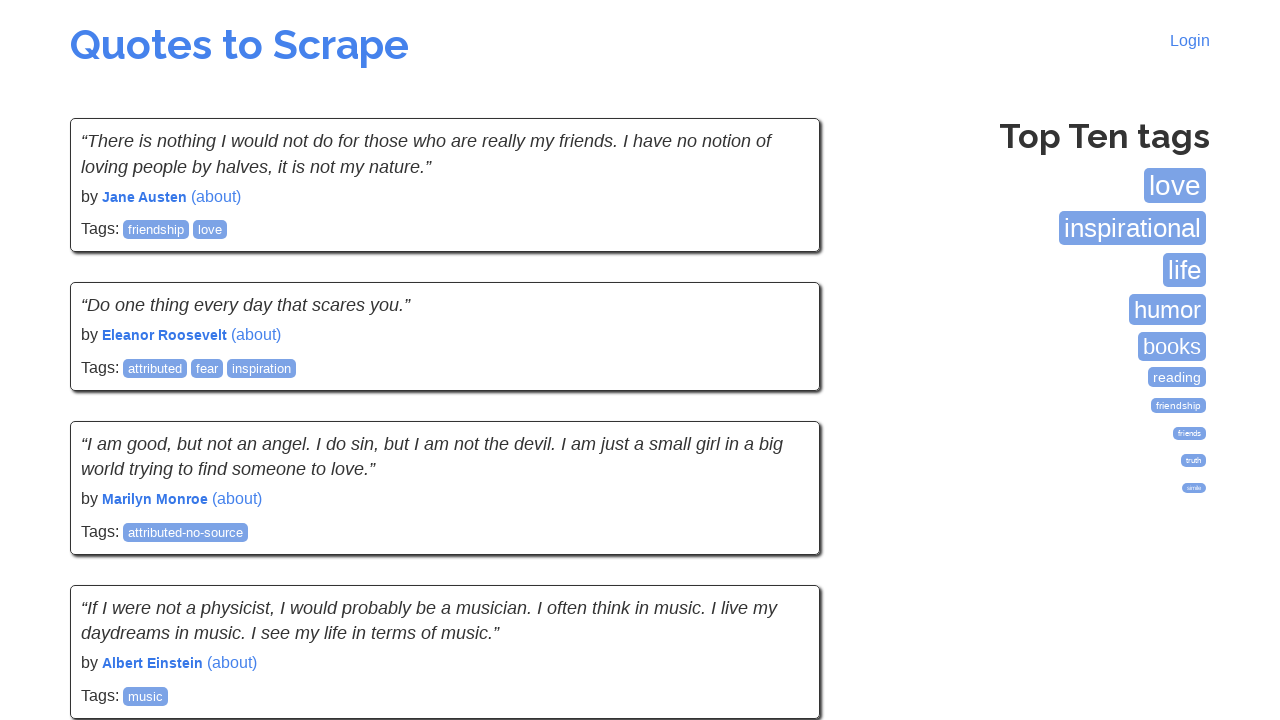

Verified first quote text is present on the page
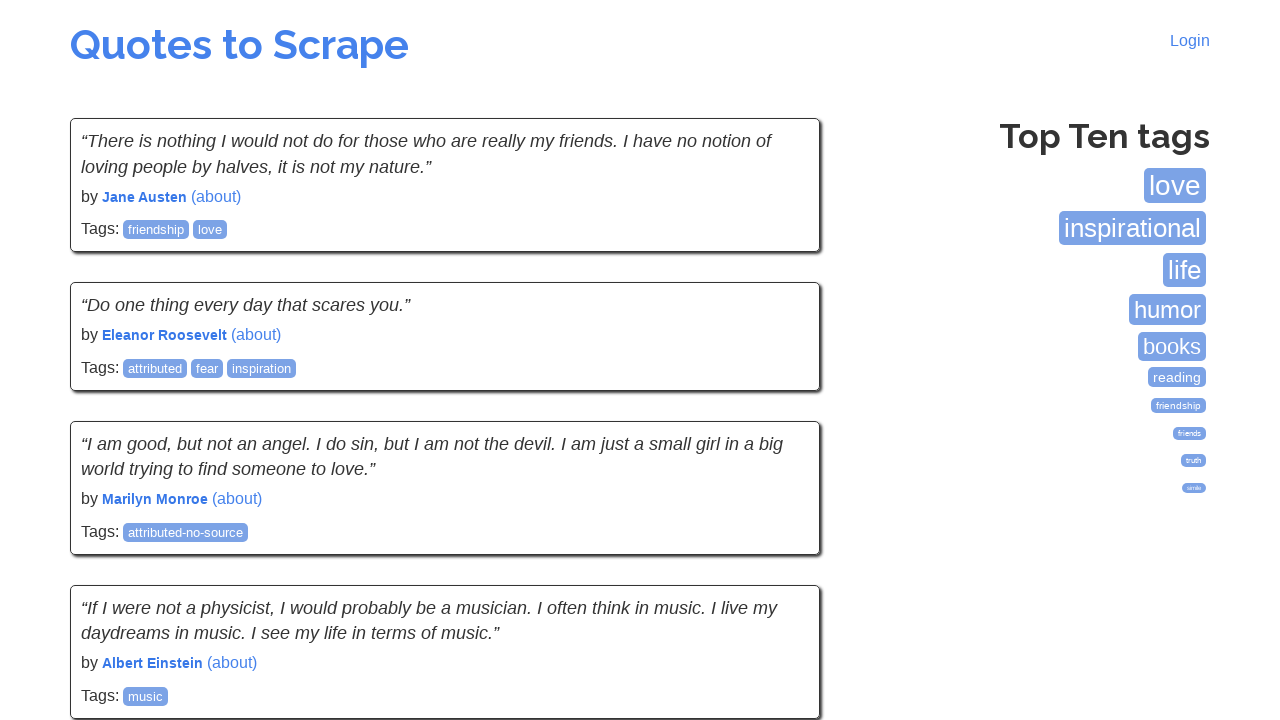

Verified first author name is present on the page
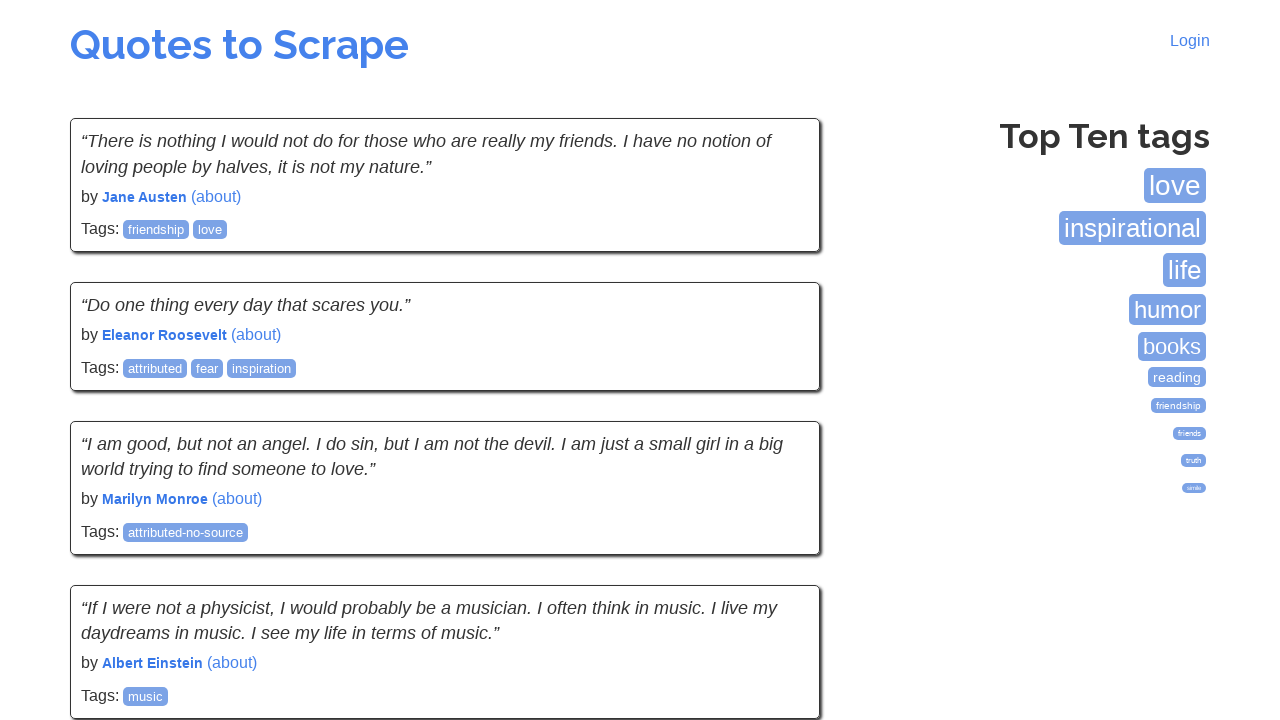

Clicked next button to navigate to the next page of quotes at (778, 542) on li.next a
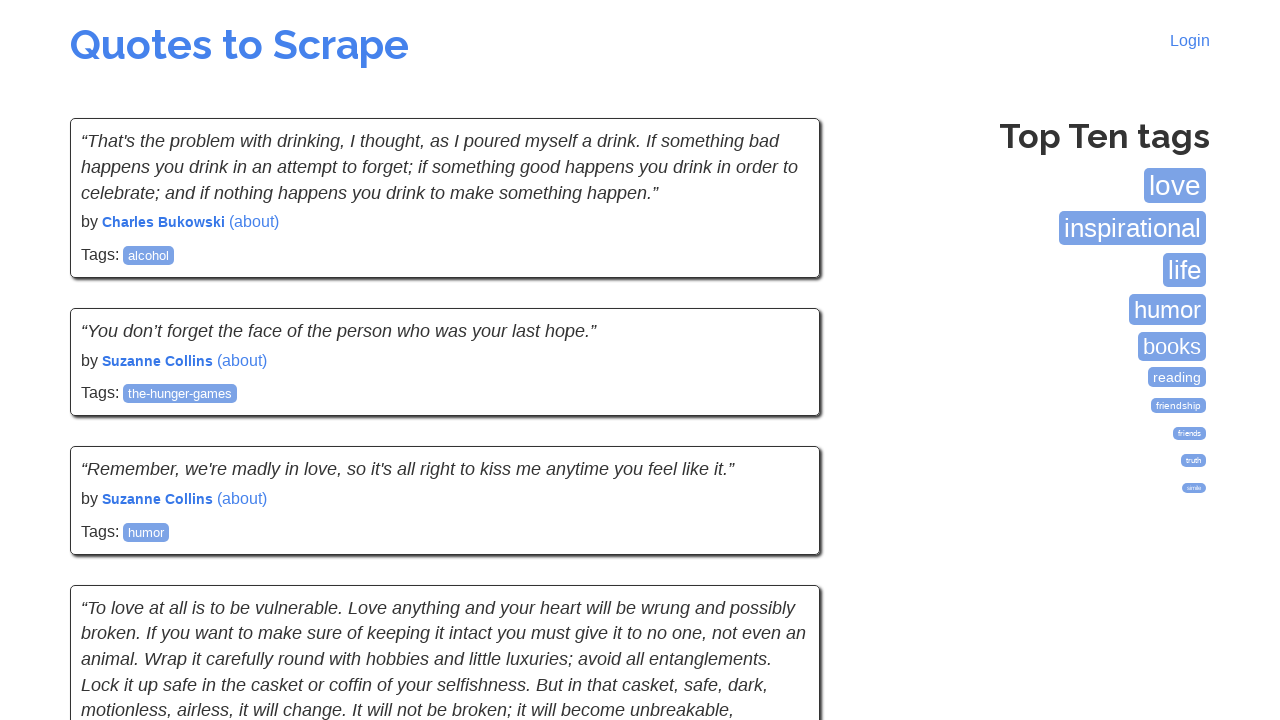

Waited for page to load after clicking next button
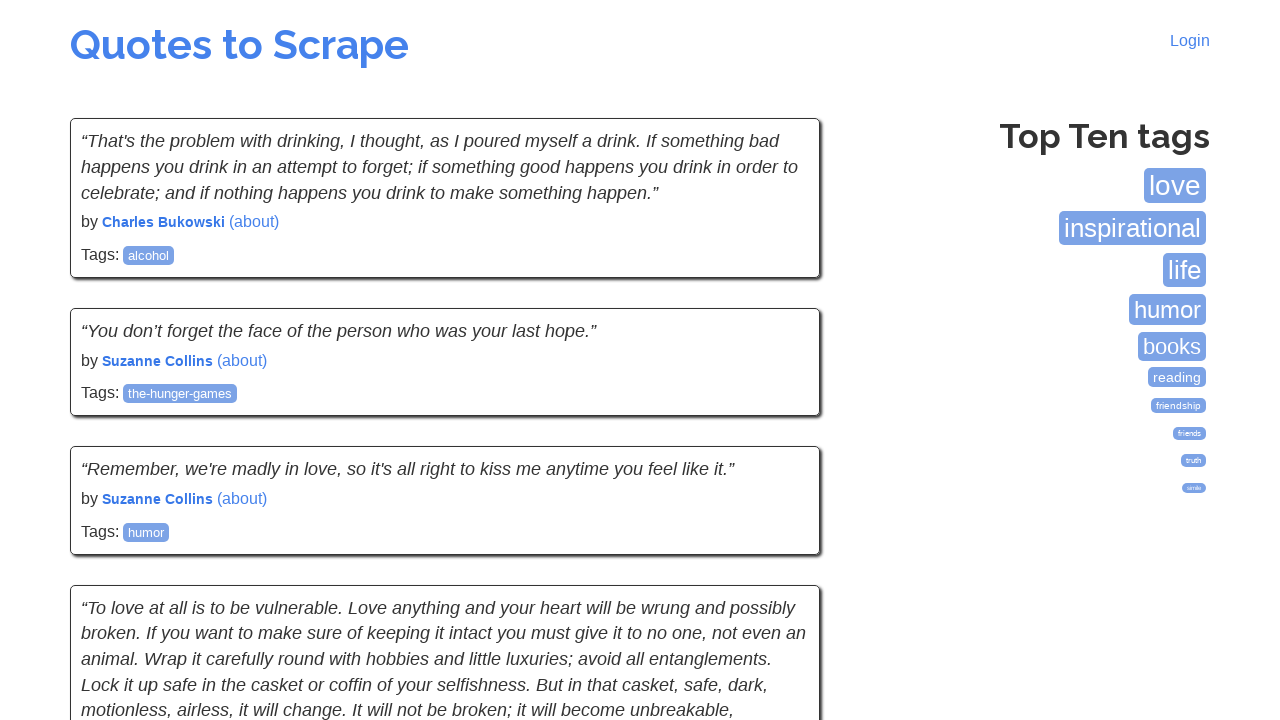

Waited for quotes to load on the page
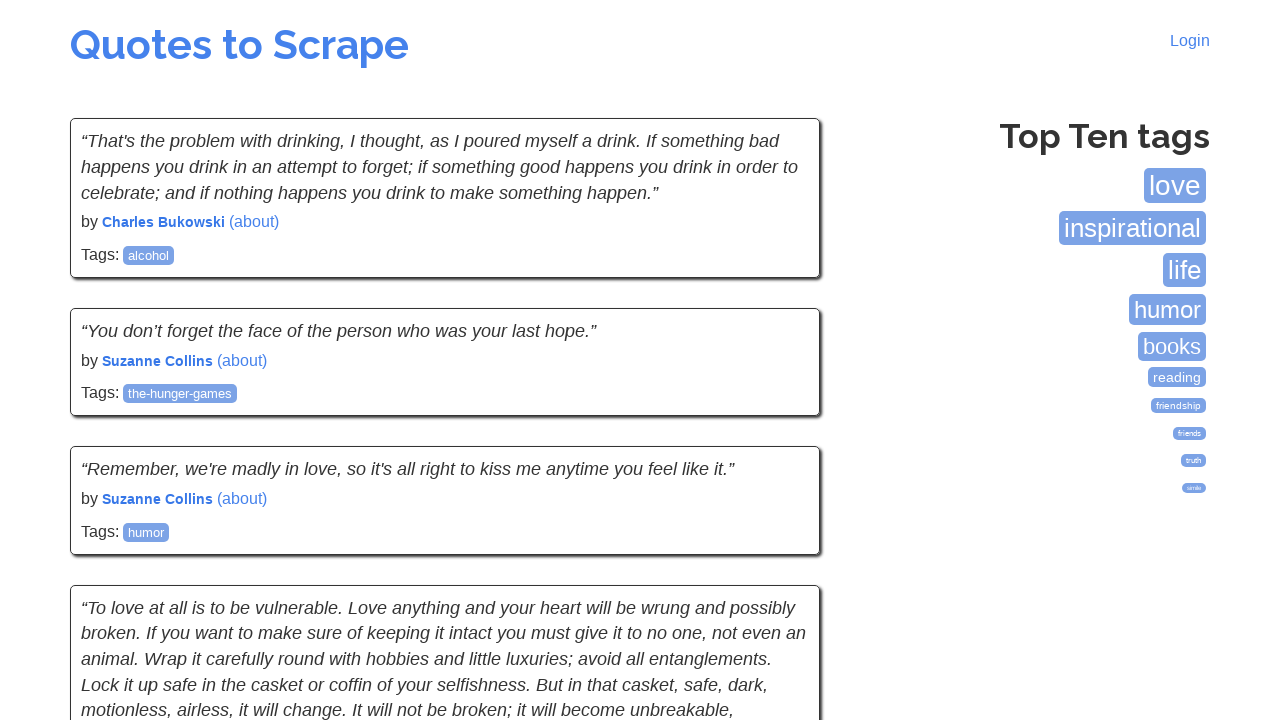

Verified first quote text is present on the page
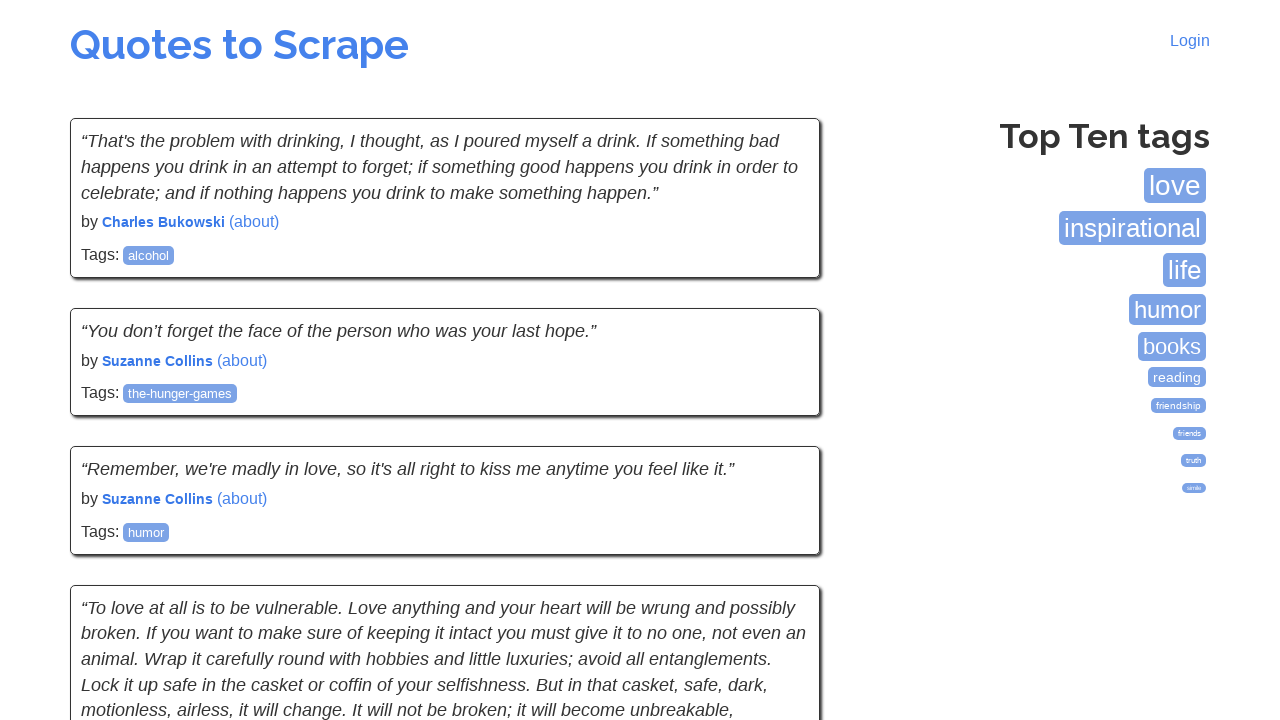

Verified first author name is present on the page
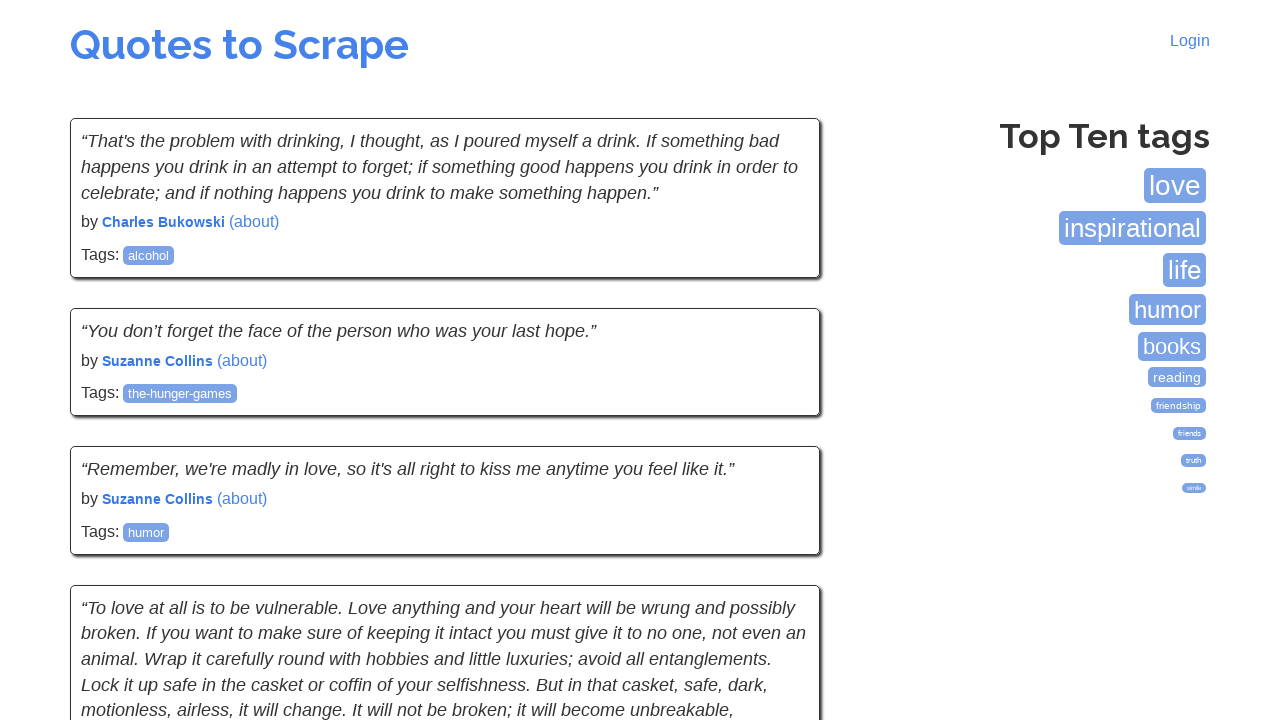

Clicked next button to navigate to the next page of quotes at (778, 542) on li.next a
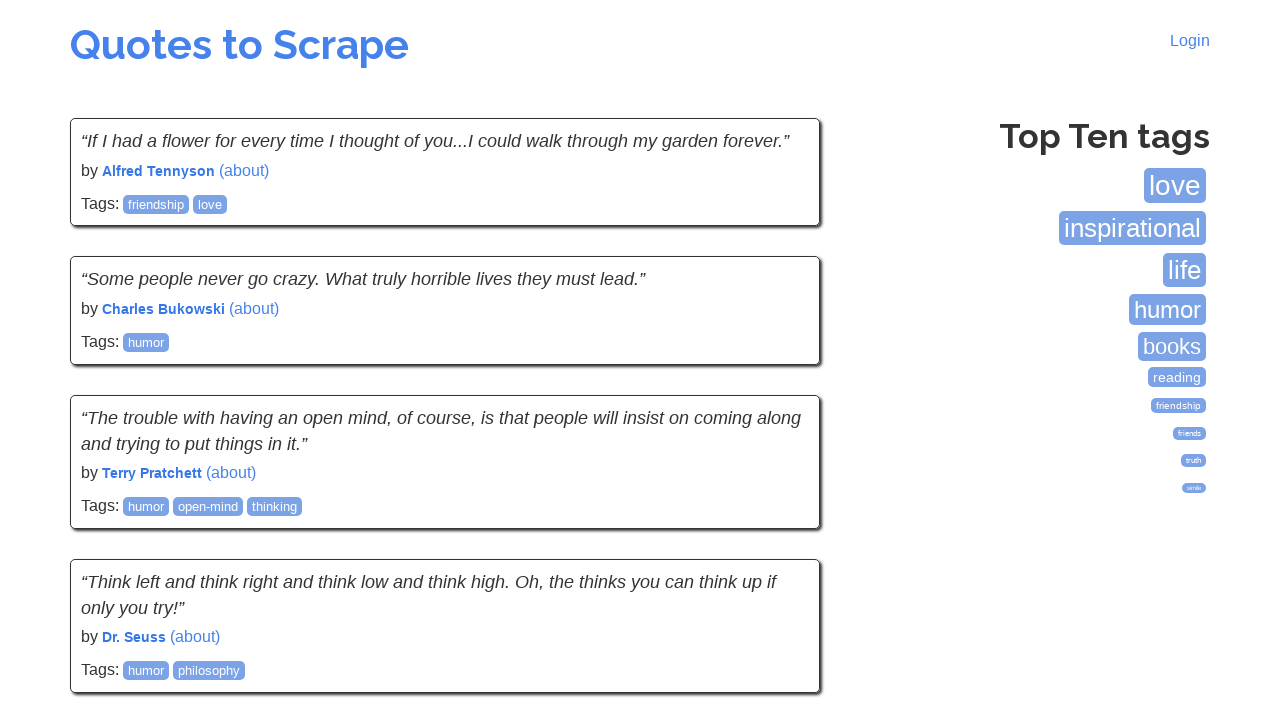

Waited for page to load after clicking next button
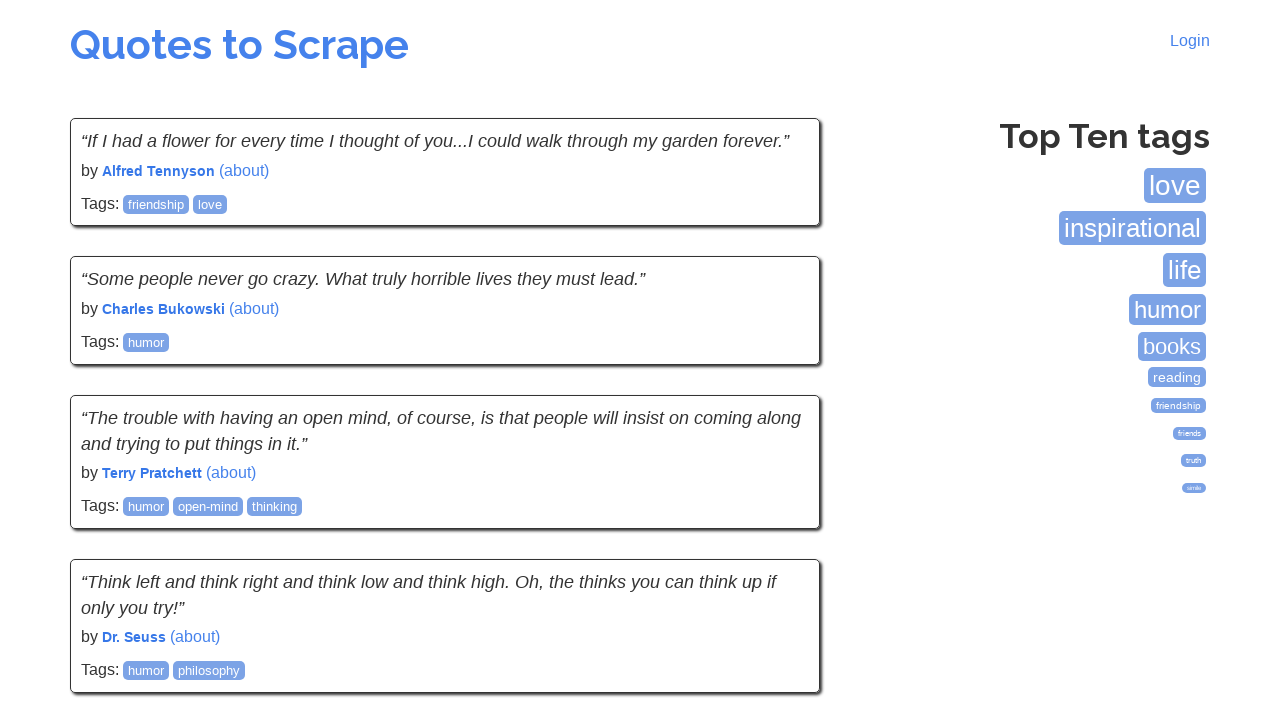

Waited for quotes to load on the page
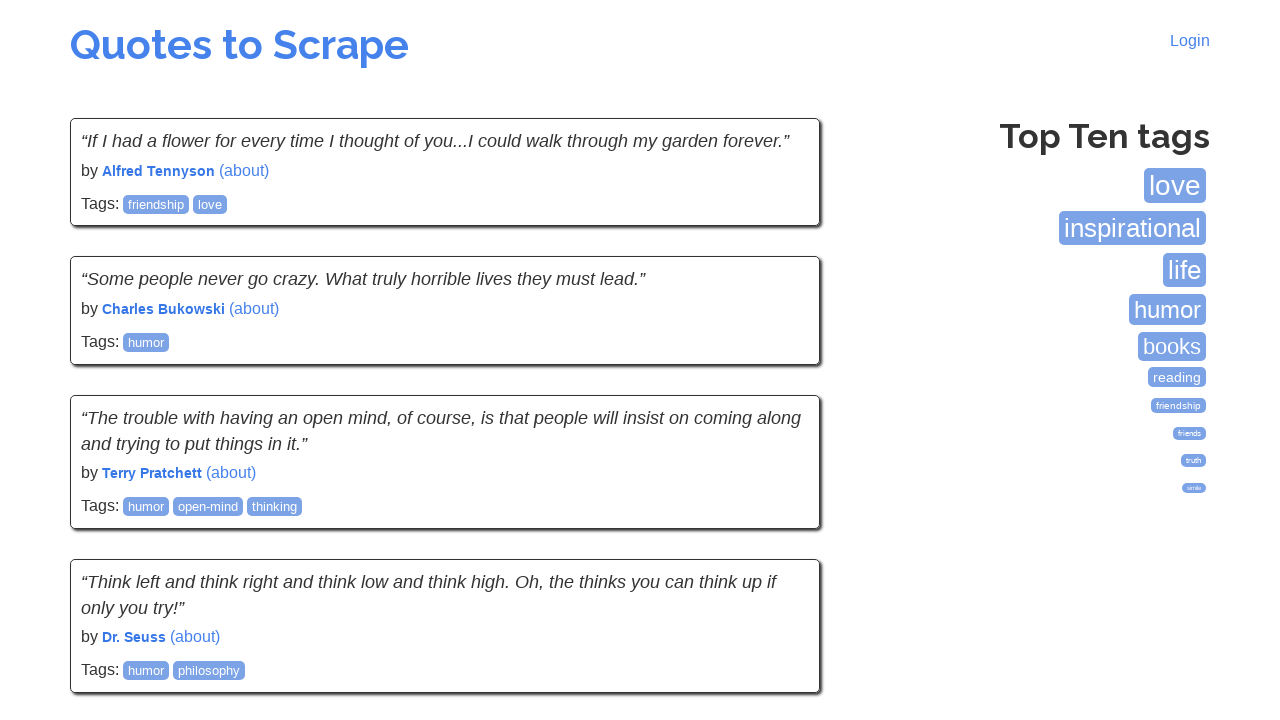

Verified first quote text is present on the page
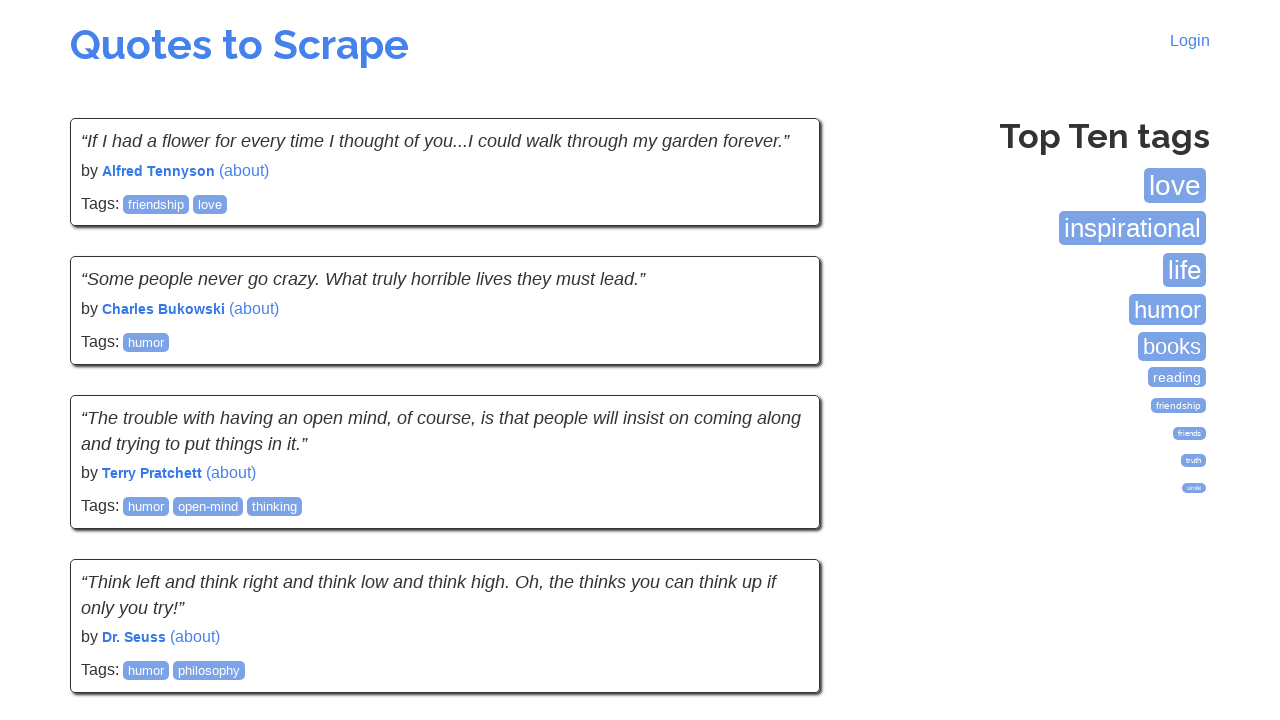

Verified first author name is present on the page
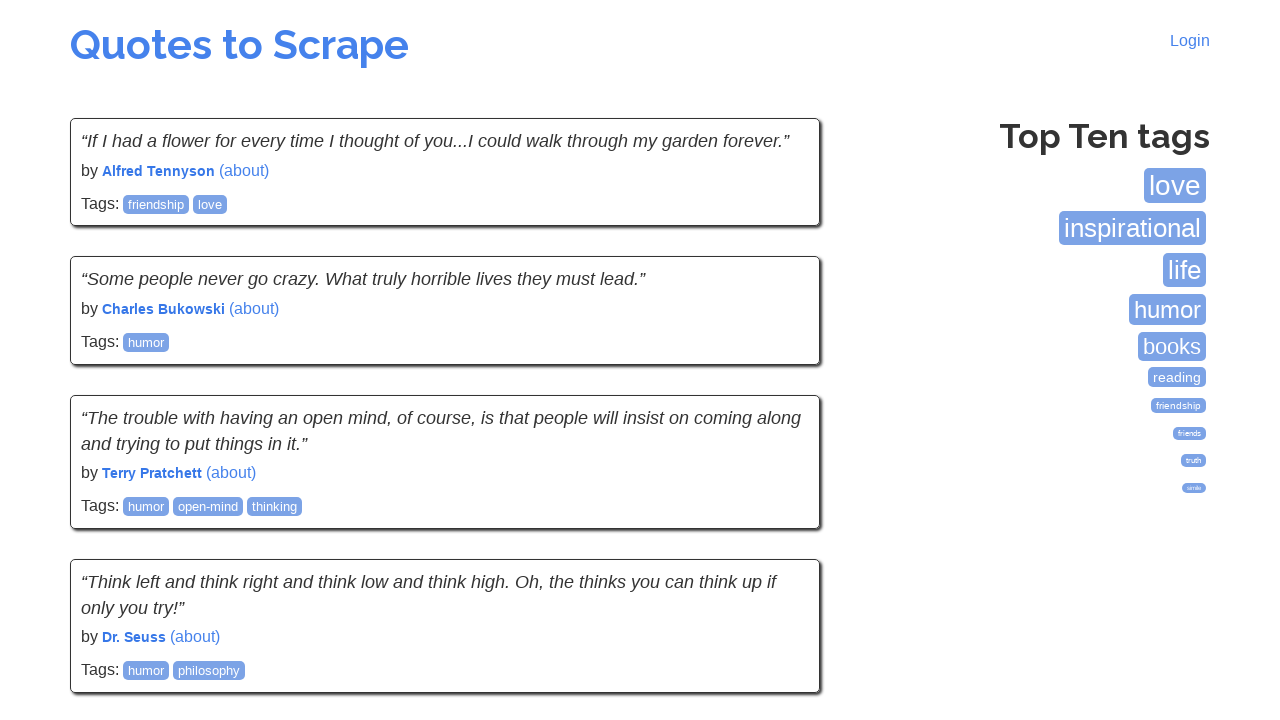

Clicked next button to navigate to the next page of quotes at (778, 542) on li.next a
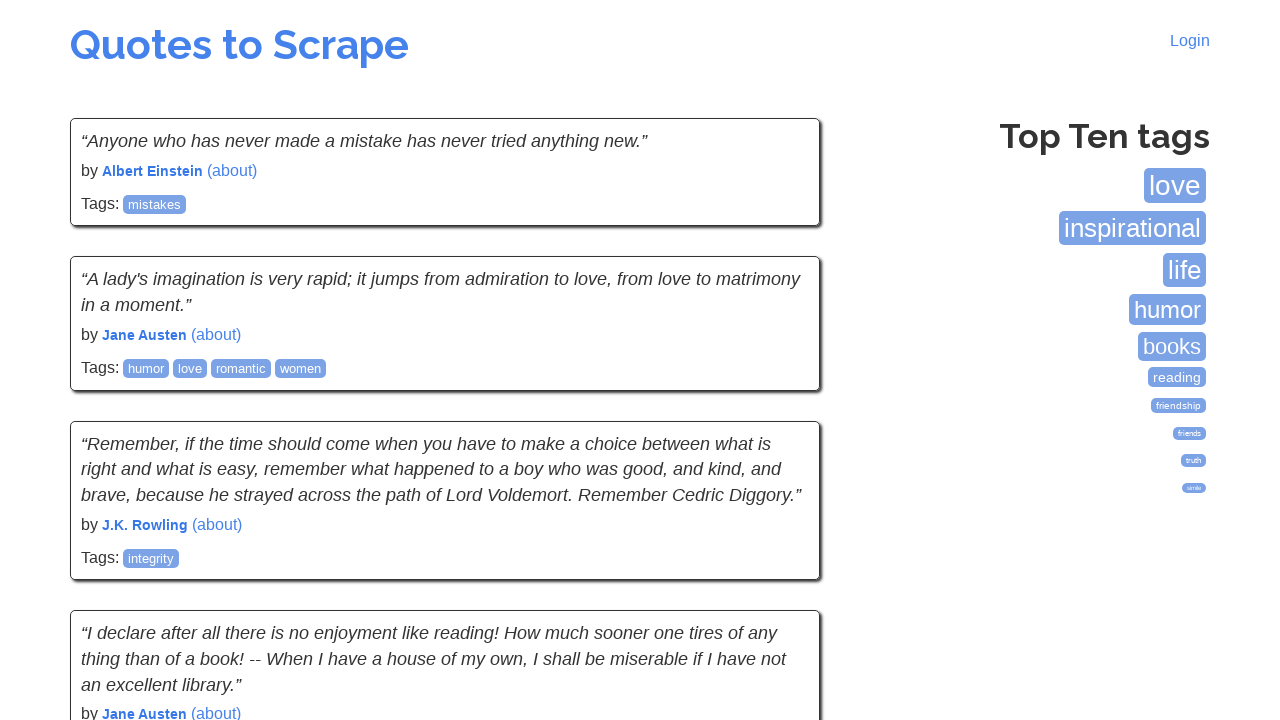

Waited for page to load after clicking next button
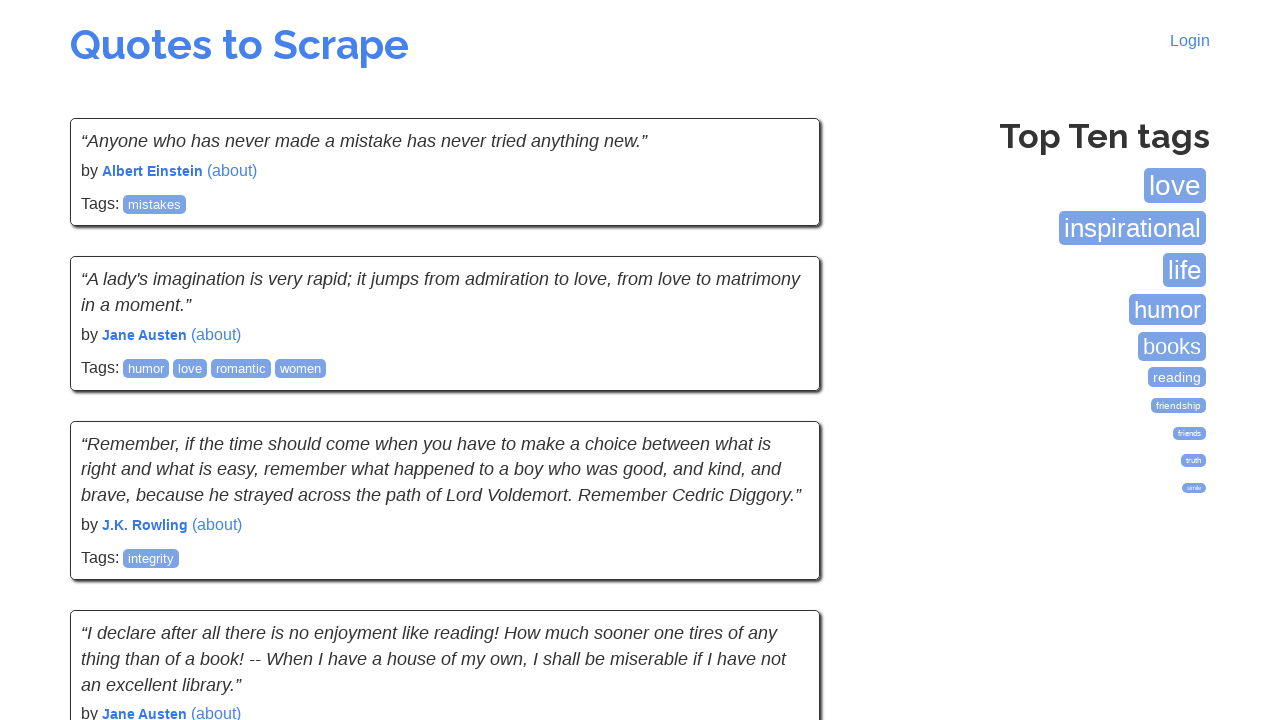

Waited for quotes to load on the page
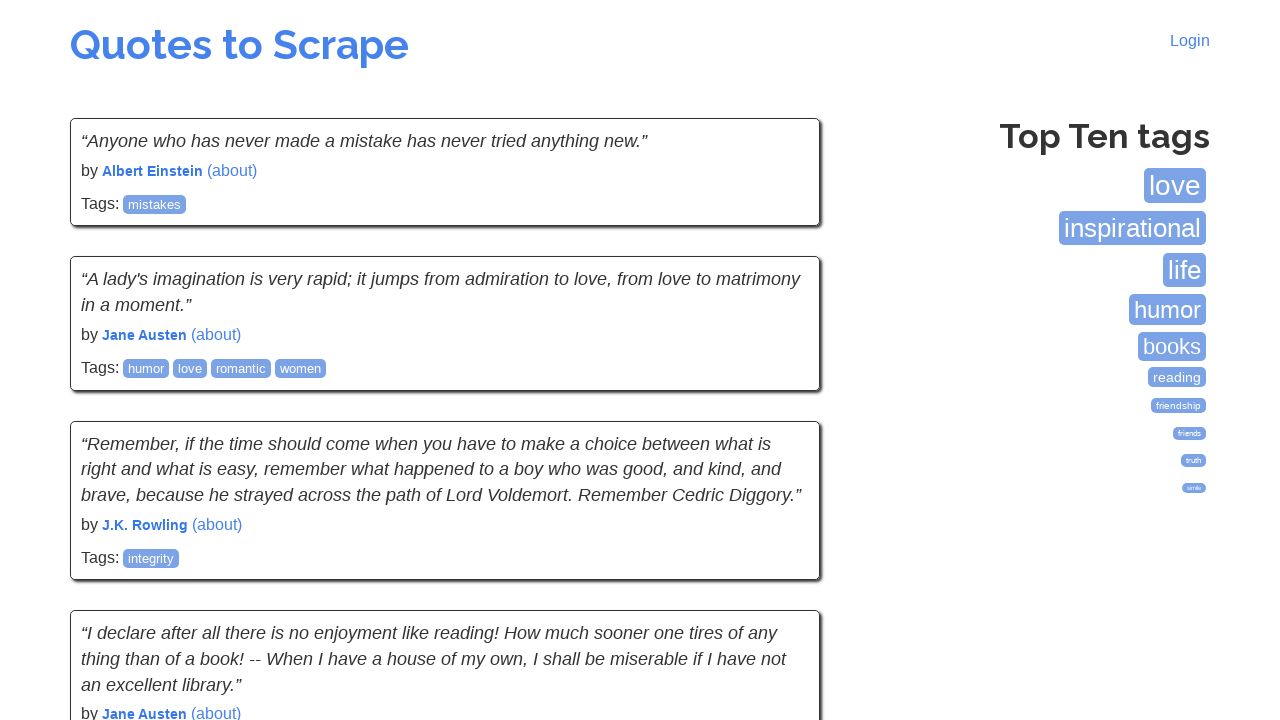

Verified first quote text is present on the page
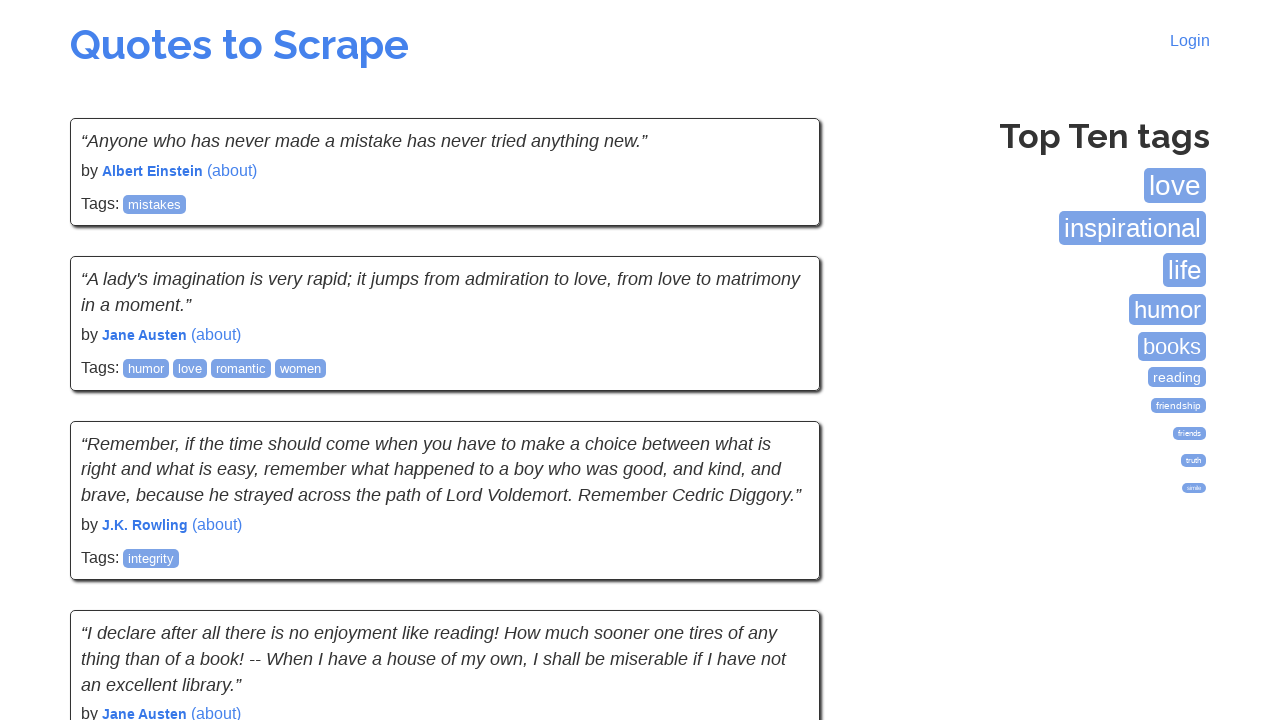

Verified first author name is present on the page
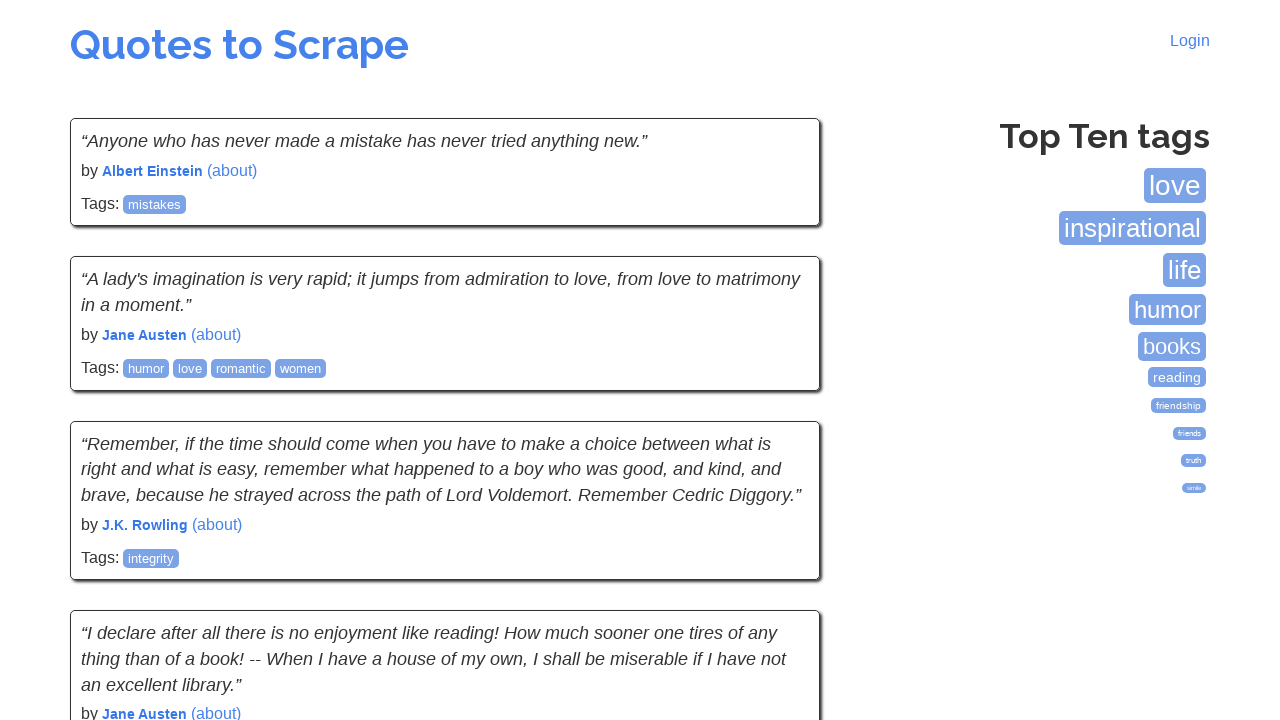

Clicked next button to navigate to the next page of quotes at (778, 542) on li.next a
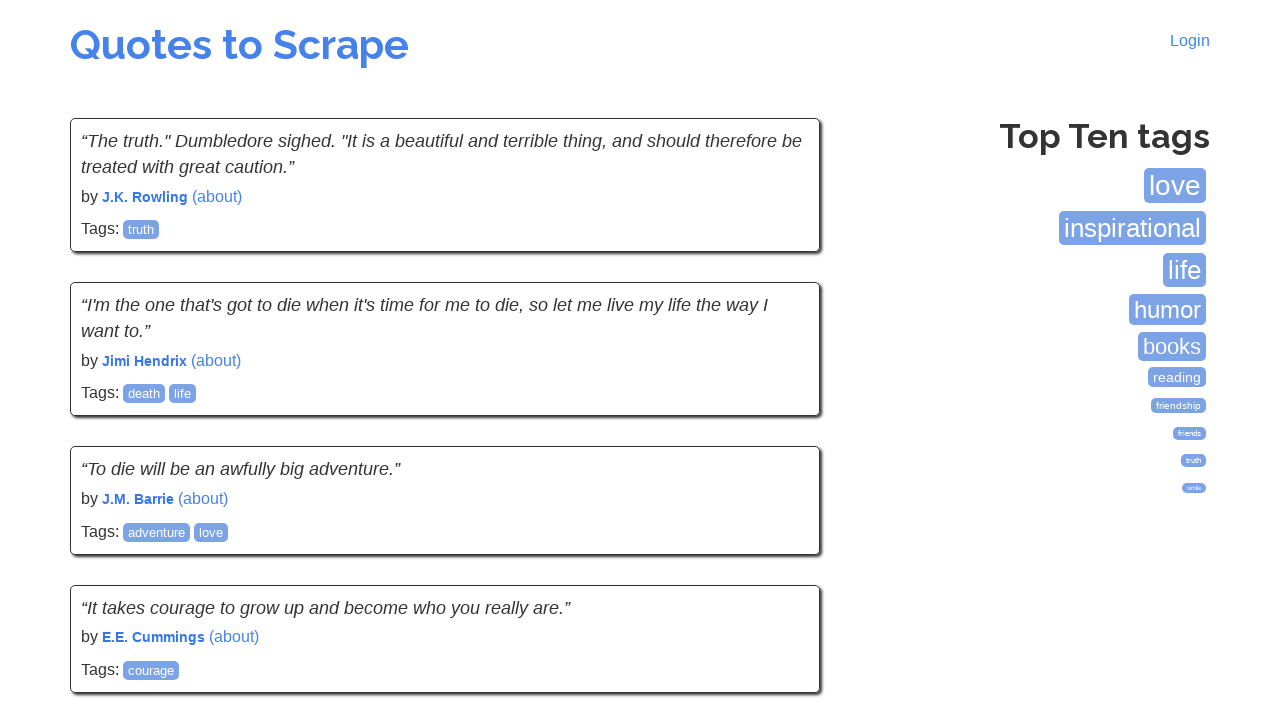

Waited for page to load after clicking next button
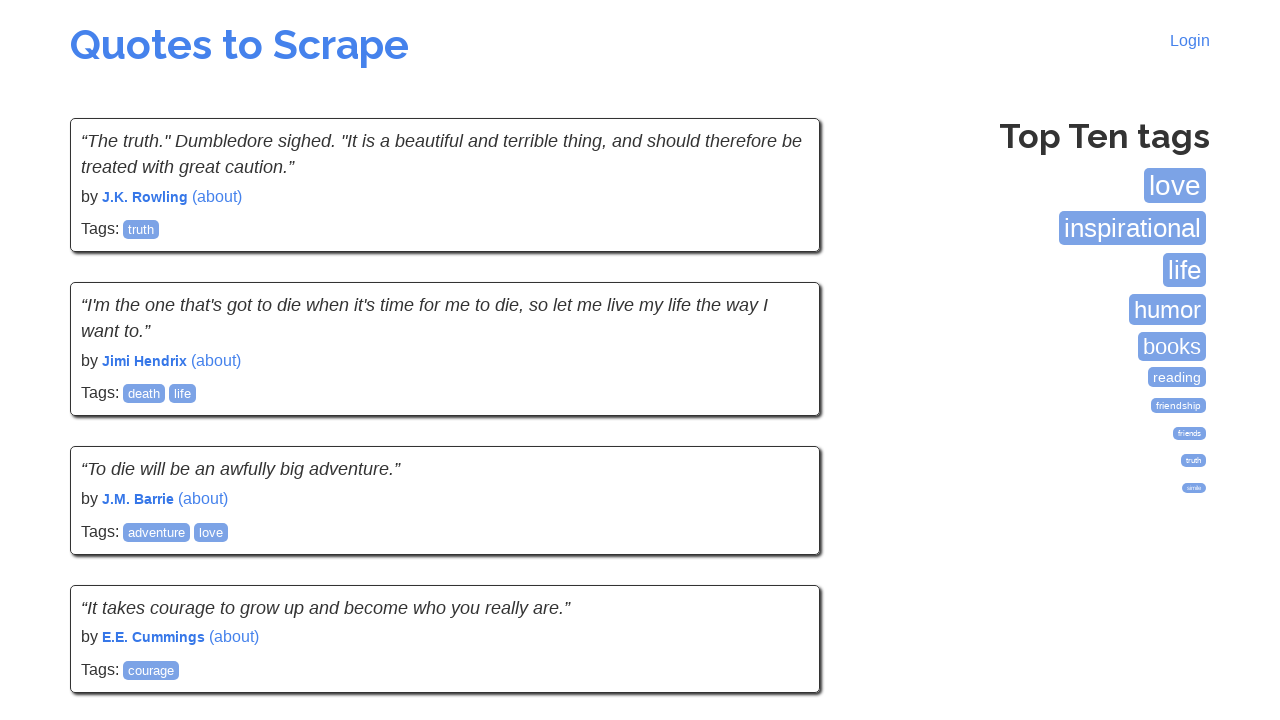

Waited for quotes to load on the page
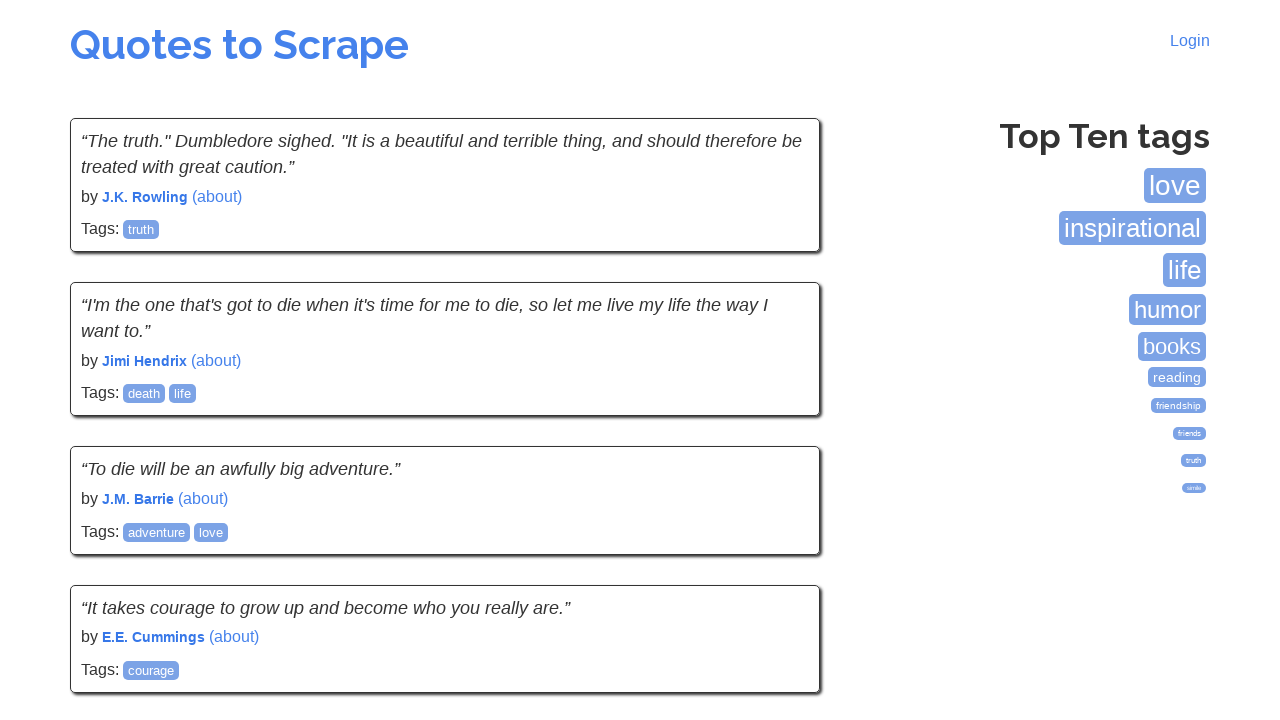

Verified first quote text is present on the page
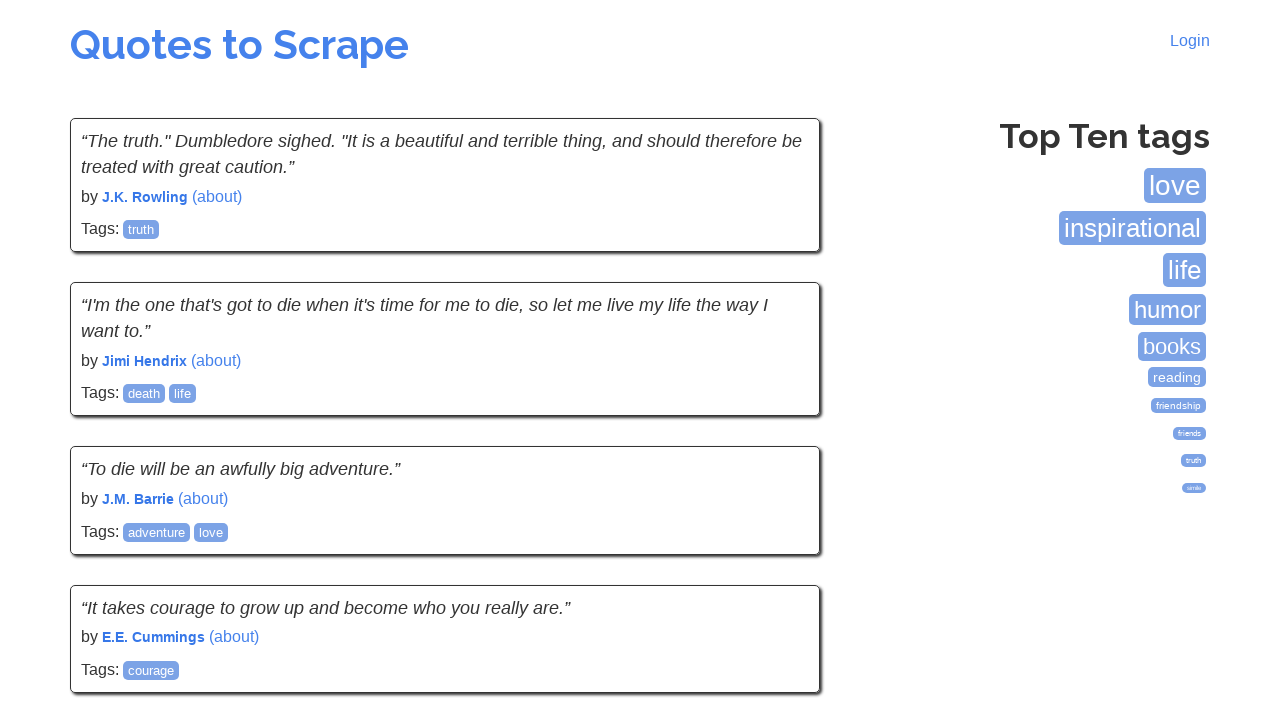

Verified first author name is present on the page
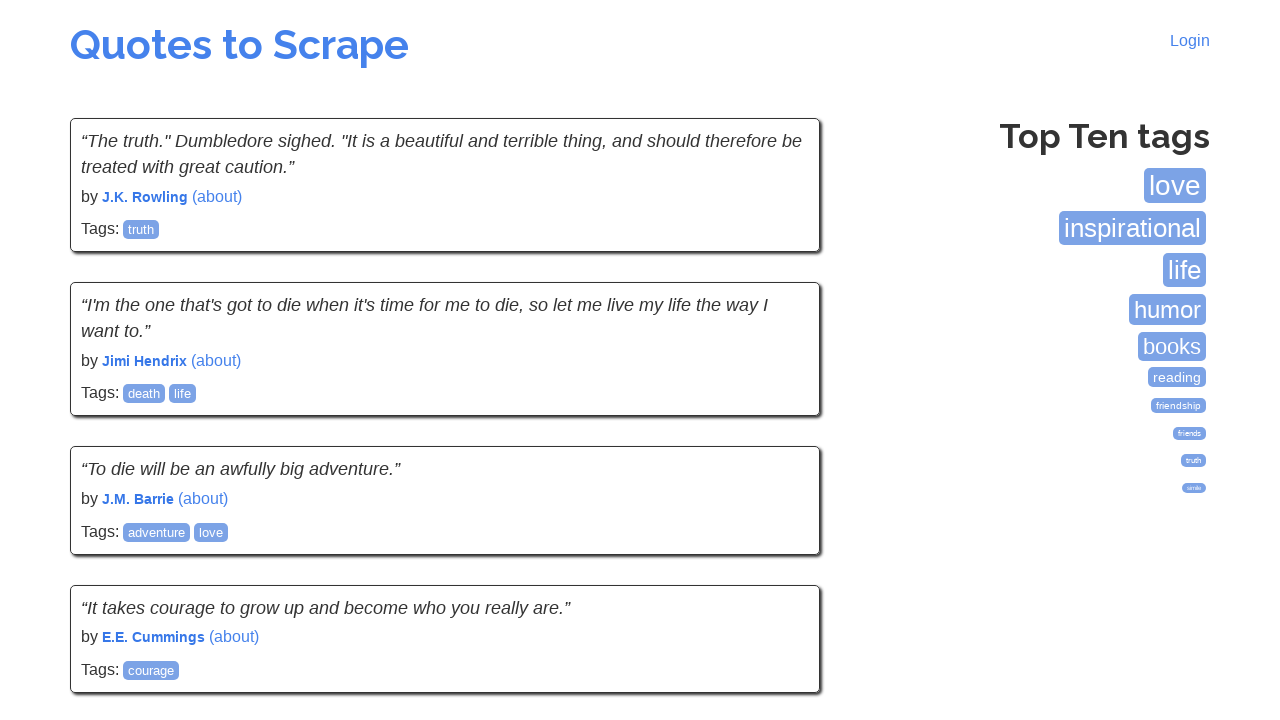

No next button found - reached the last page of quotes
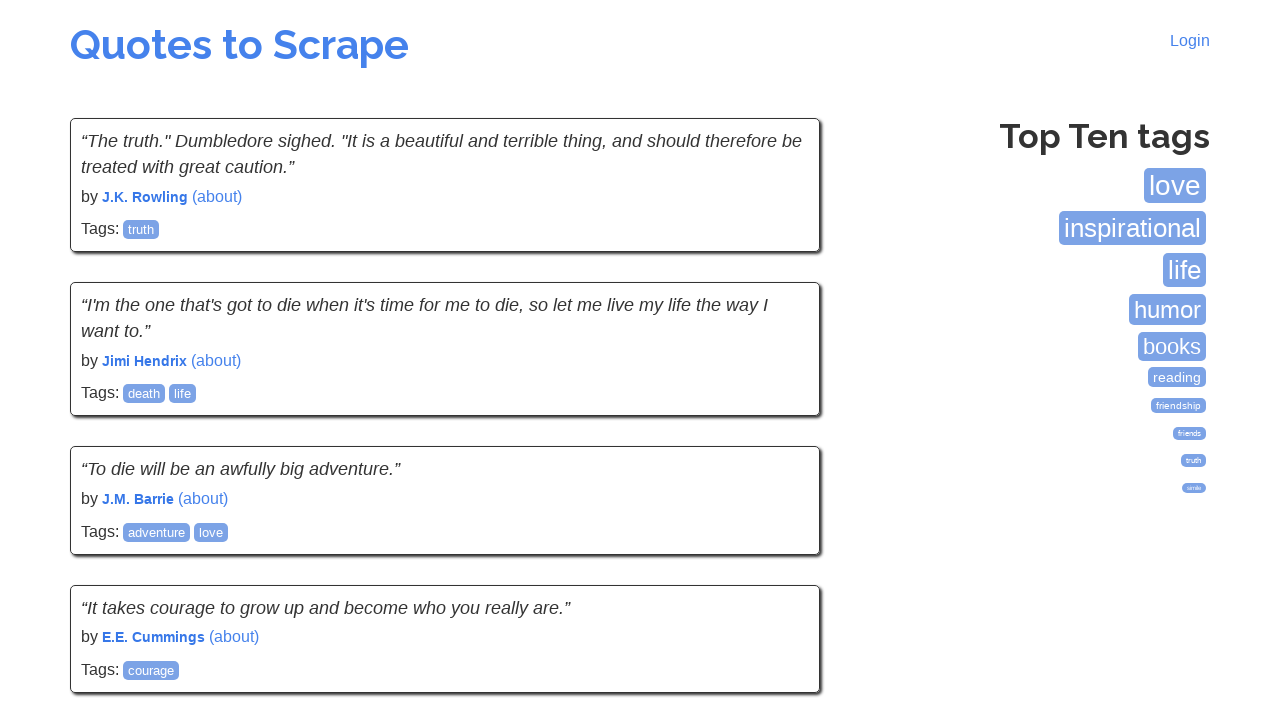

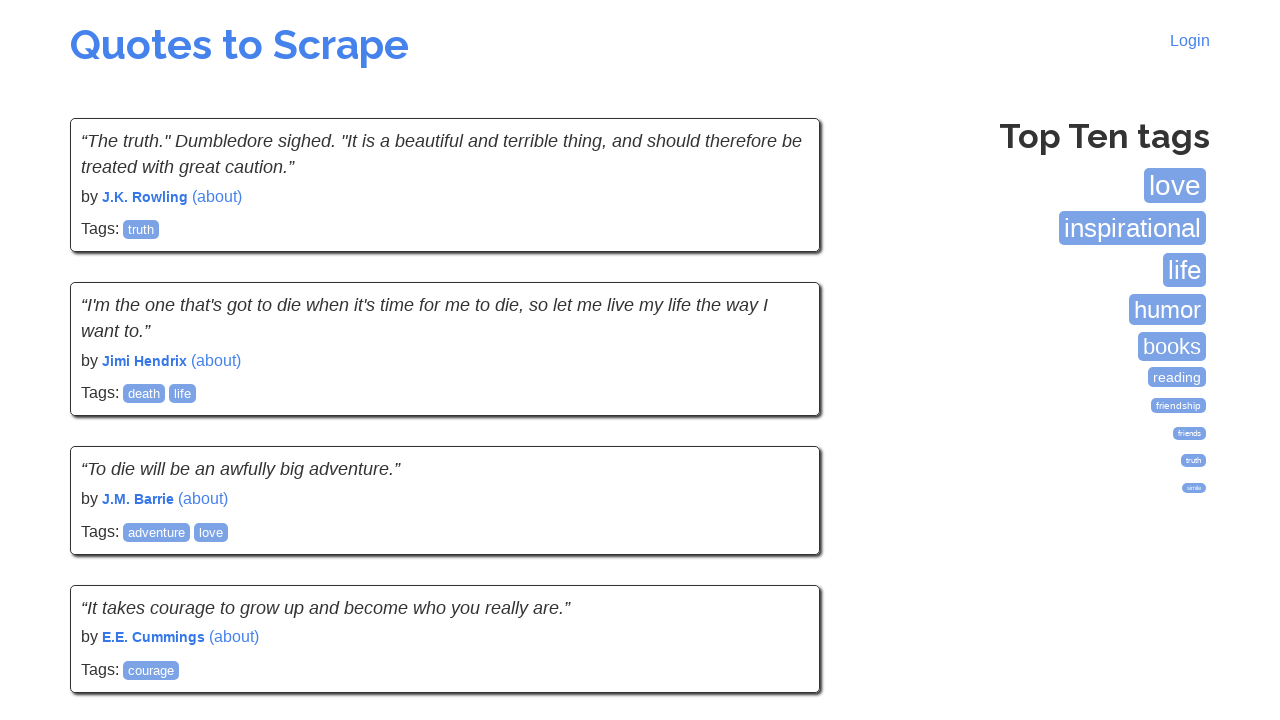